Tests auto-suggestive dropdown functionality by typing partial text and navigating through suggestions using keyboard to select "United States"

Starting URL: http://www.qaclickacademy.com/practice.php

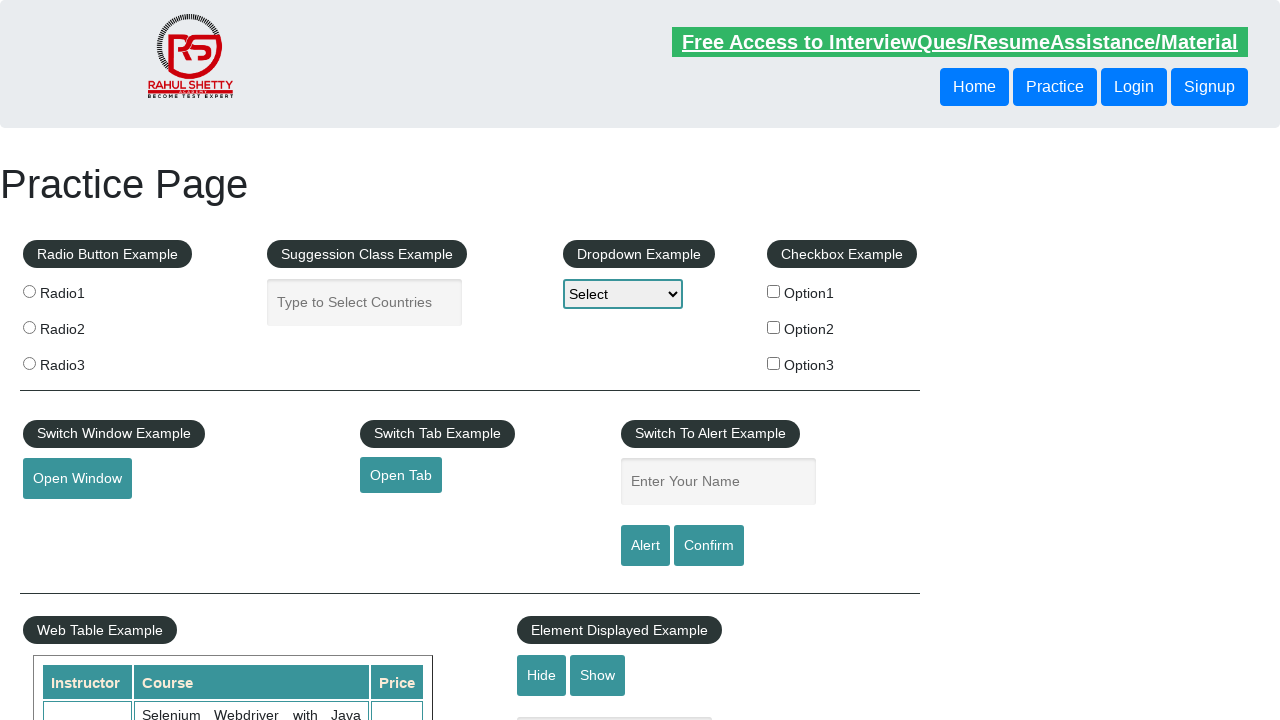

Filled autocomplete input field with 'uni' on #autocomplete
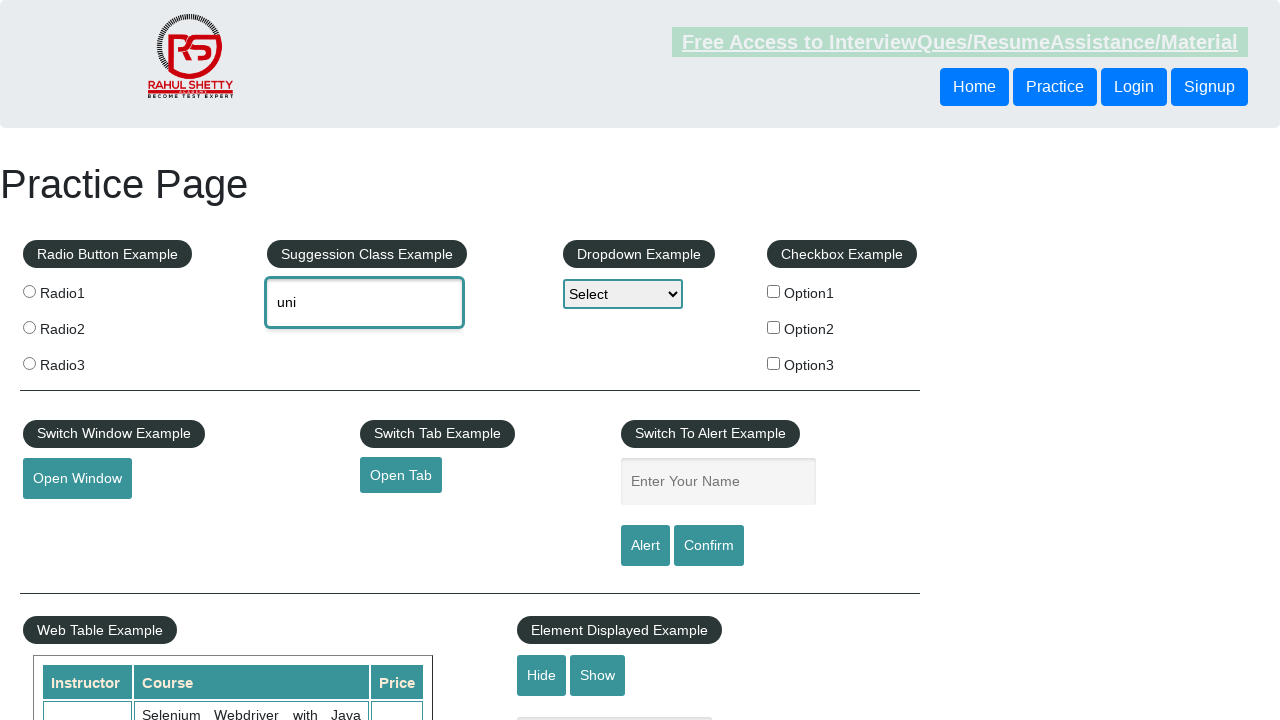

Pressed ArrowDown key (iteration 1) to navigate through suggestions on #autocomplete
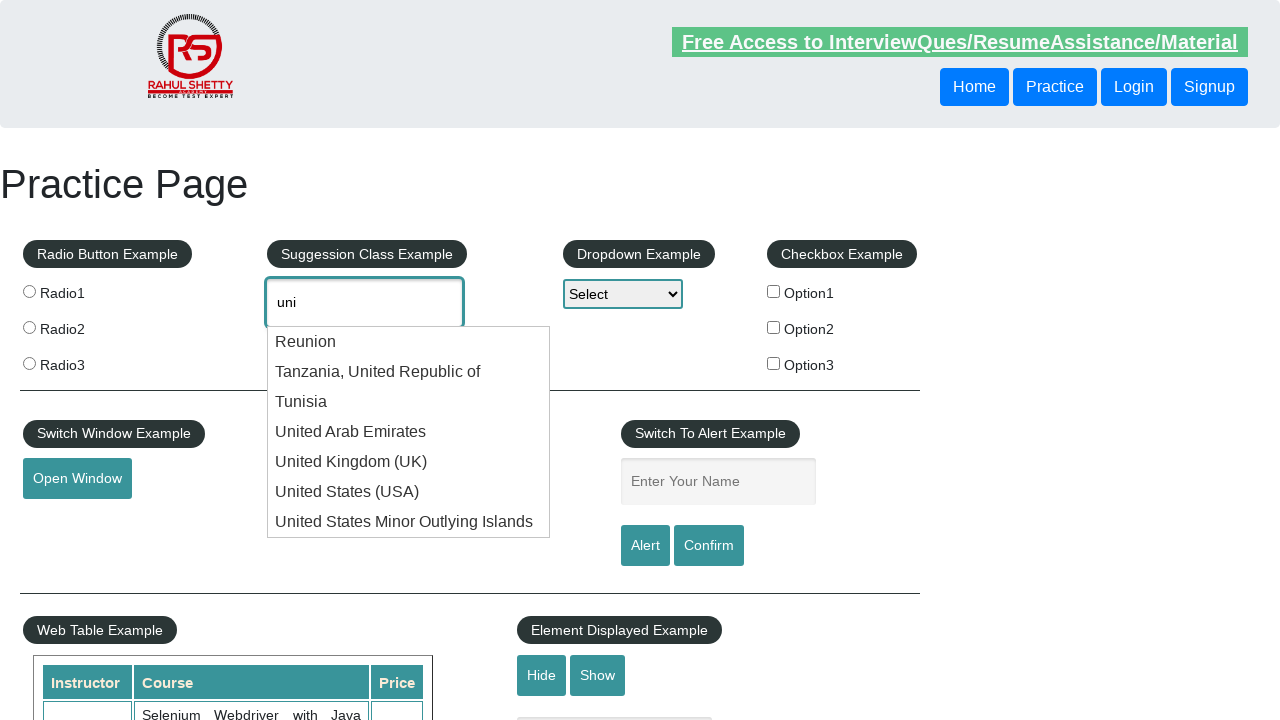

Retrieved current autocomplete value: 'uni'
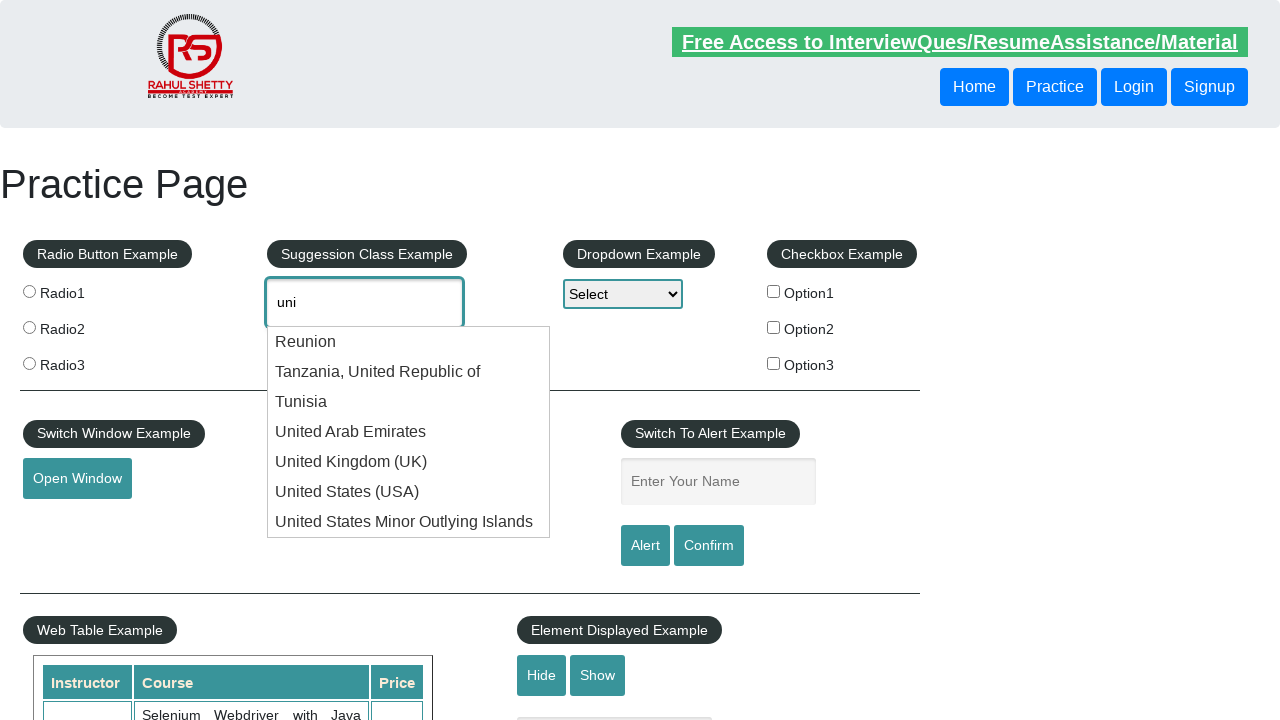

Pressed ArrowDown key (iteration 2) to navigate through suggestions on #autocomplete
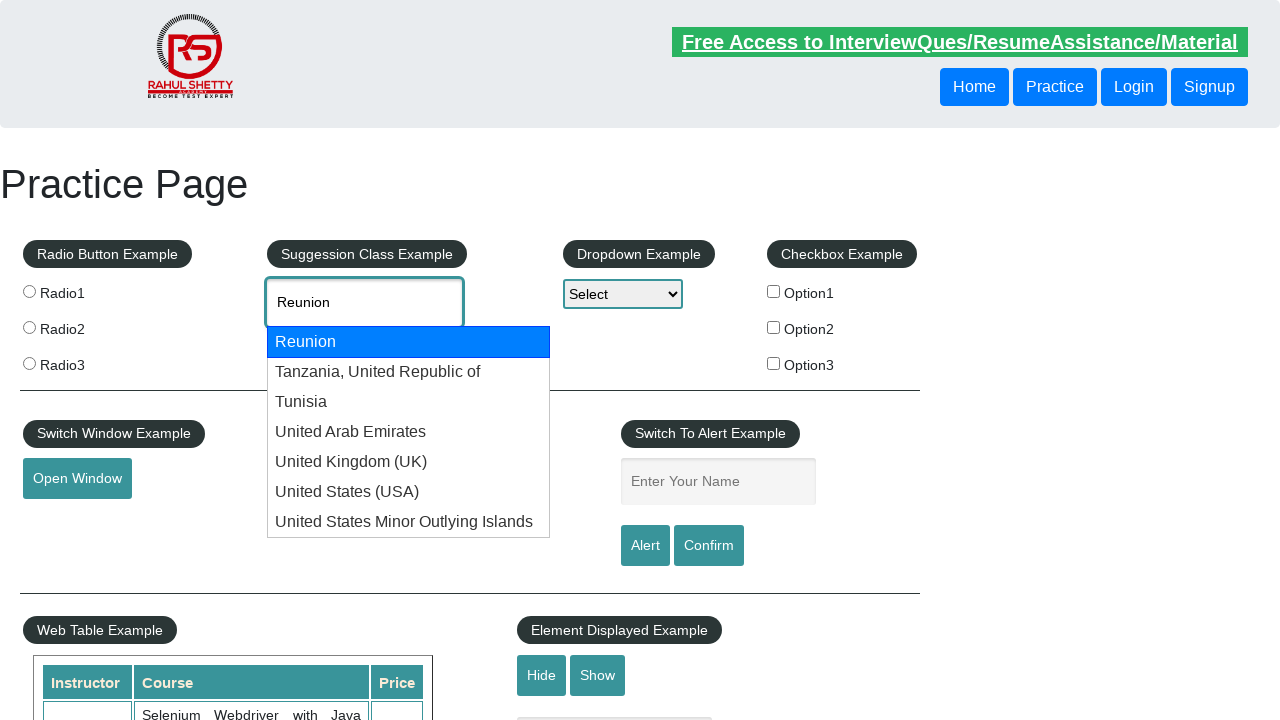

Retrieved current autocomplete value: 'Reunion'
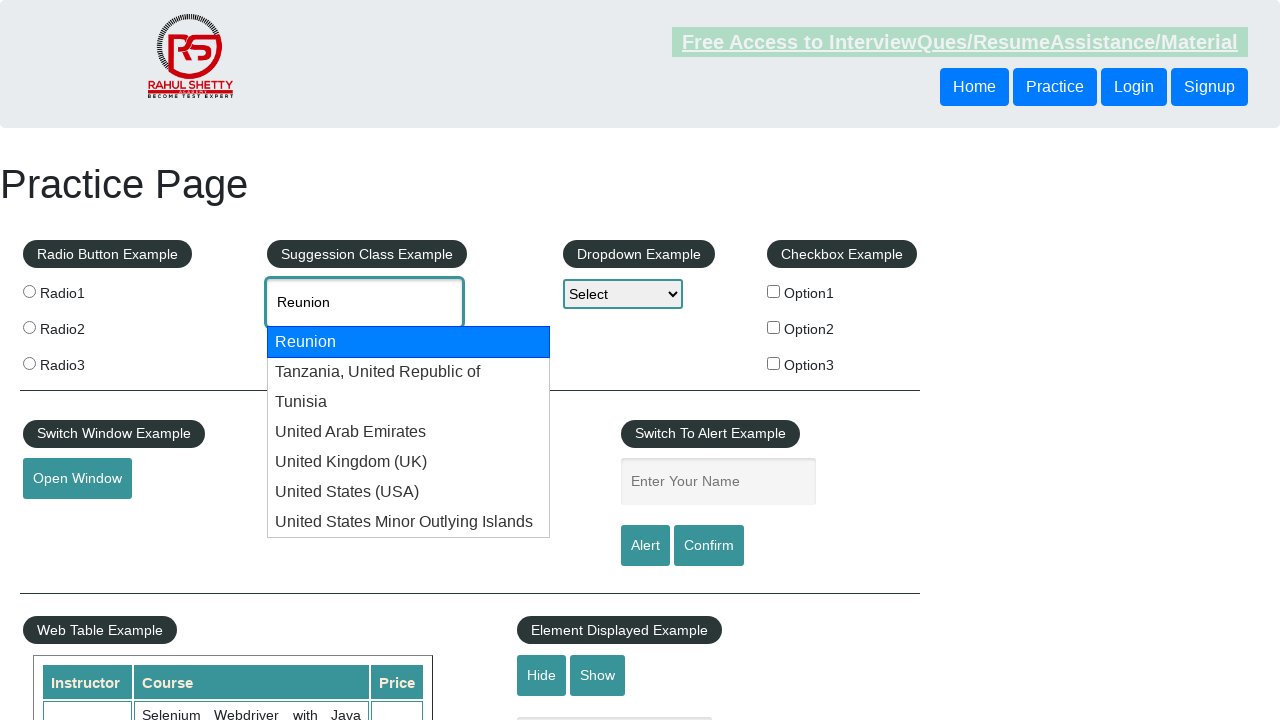

Pressed ArrowDown key (iteration 3) to navigate through suggestions on #autocomplete
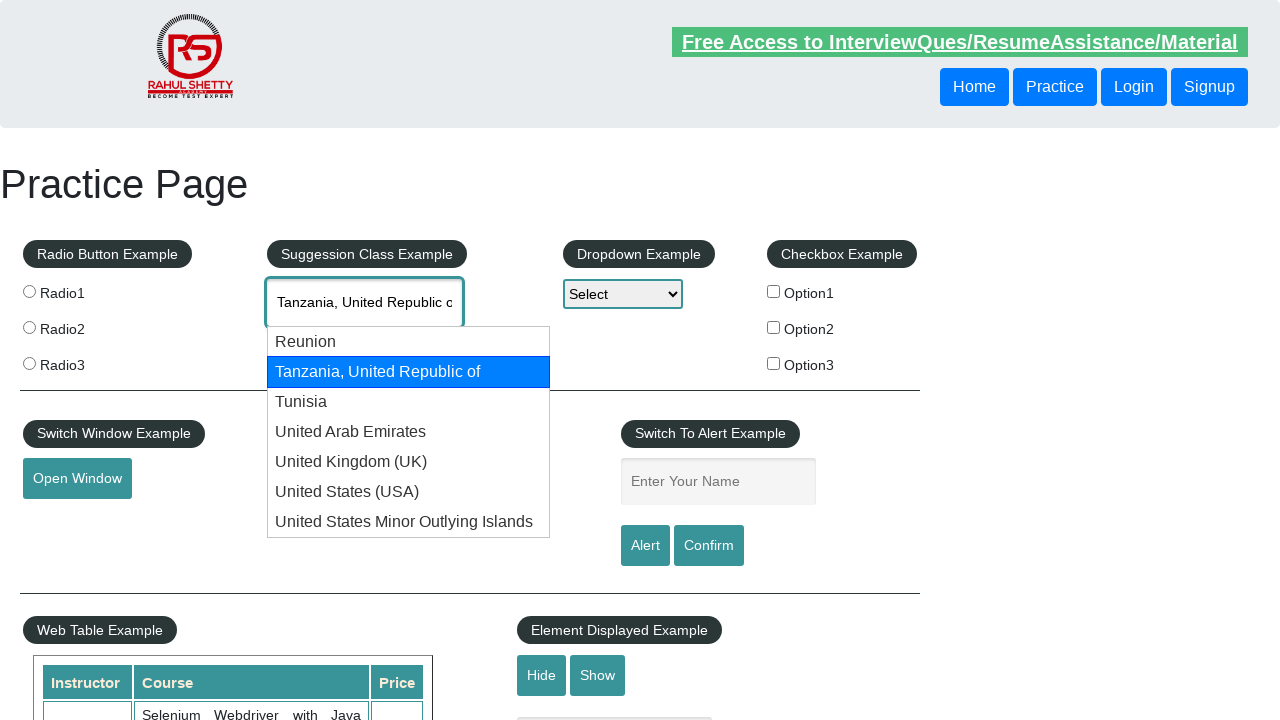

Retrieved current autocomplete value: 'Tanzania, United Republic of'
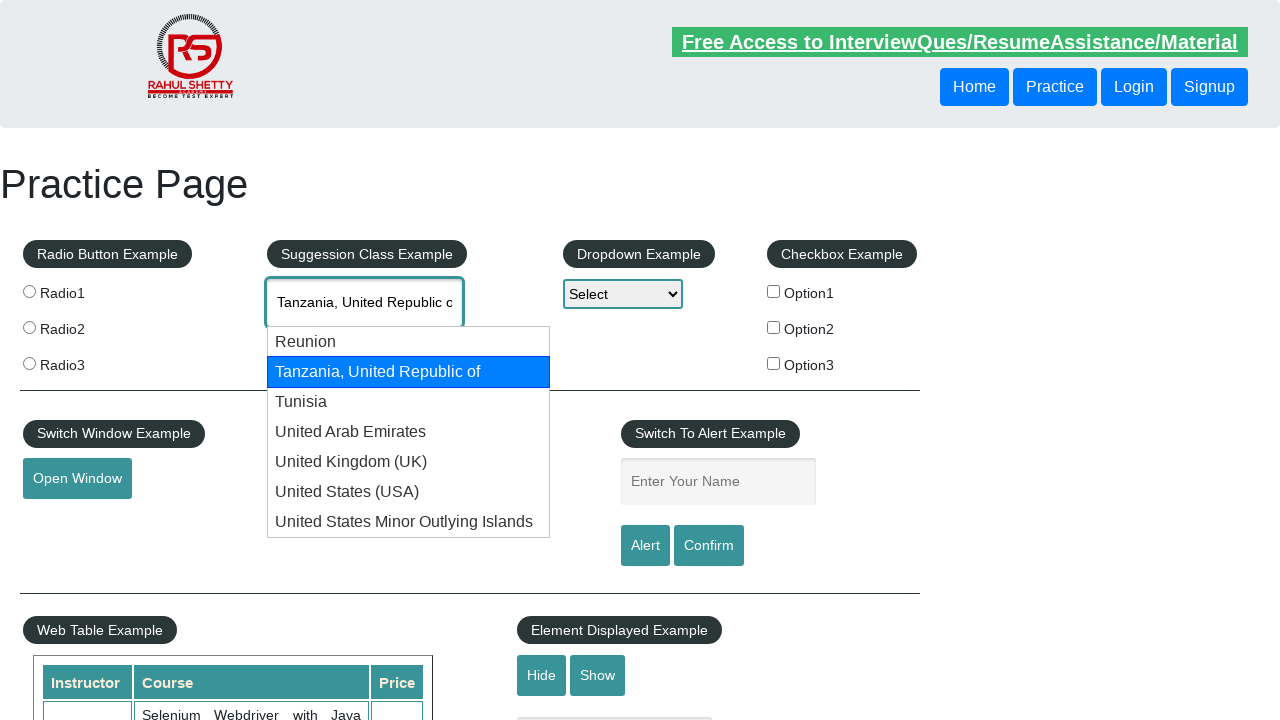

Pressed ArrowDown key (iteration 4) to navigate through suggestions on #autocomplete
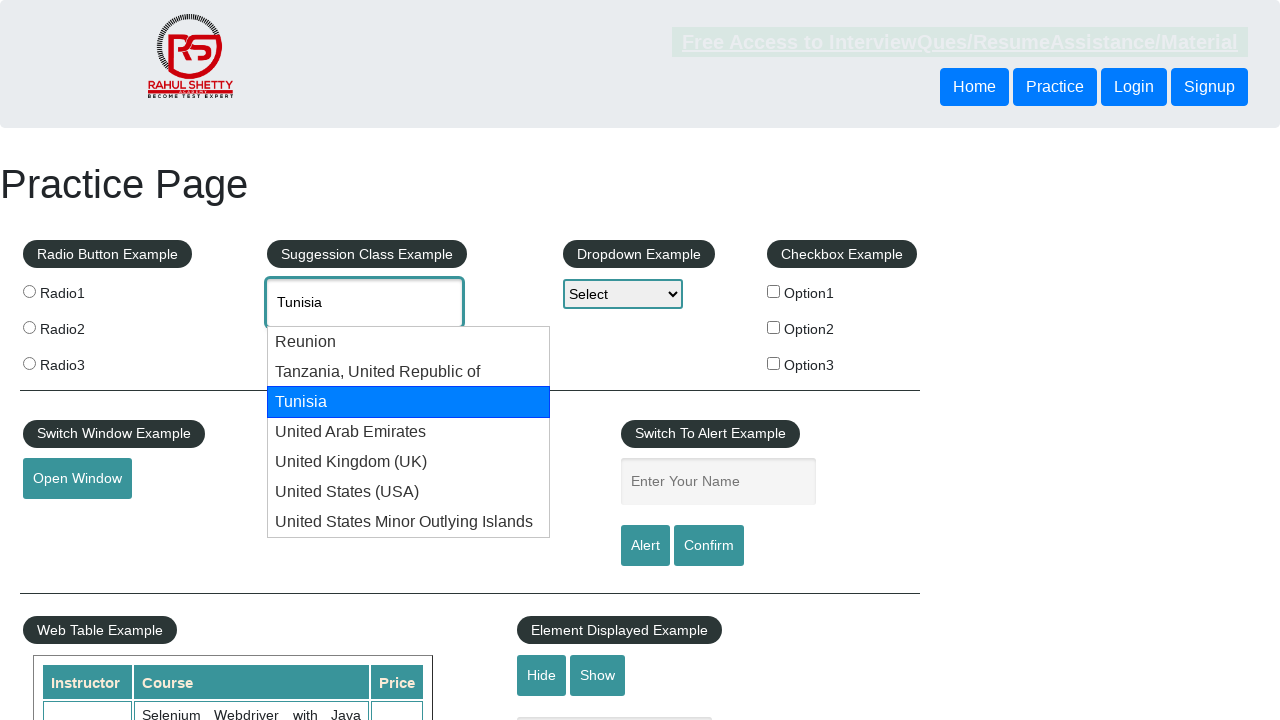

Retrieved current autocomplete value: 'Tunisia'
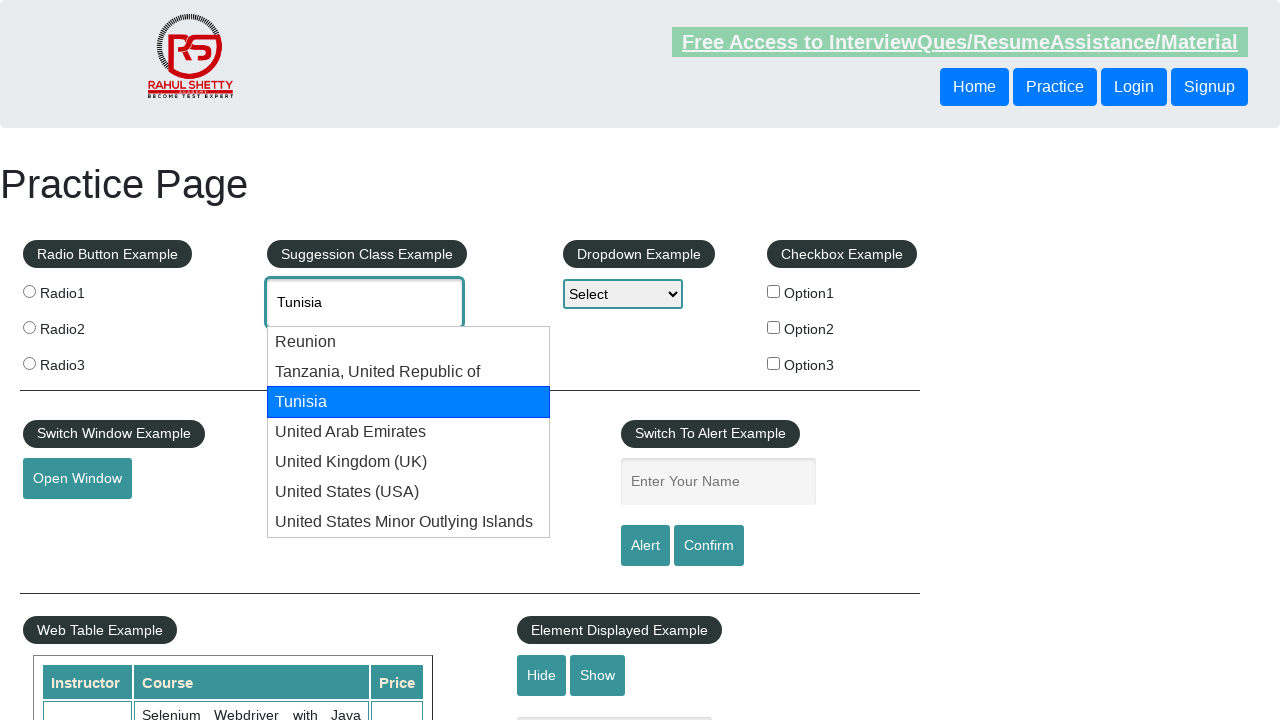

Pressed ArrowDown key (iteration 5) to navigate through suggestions on #autocomplete
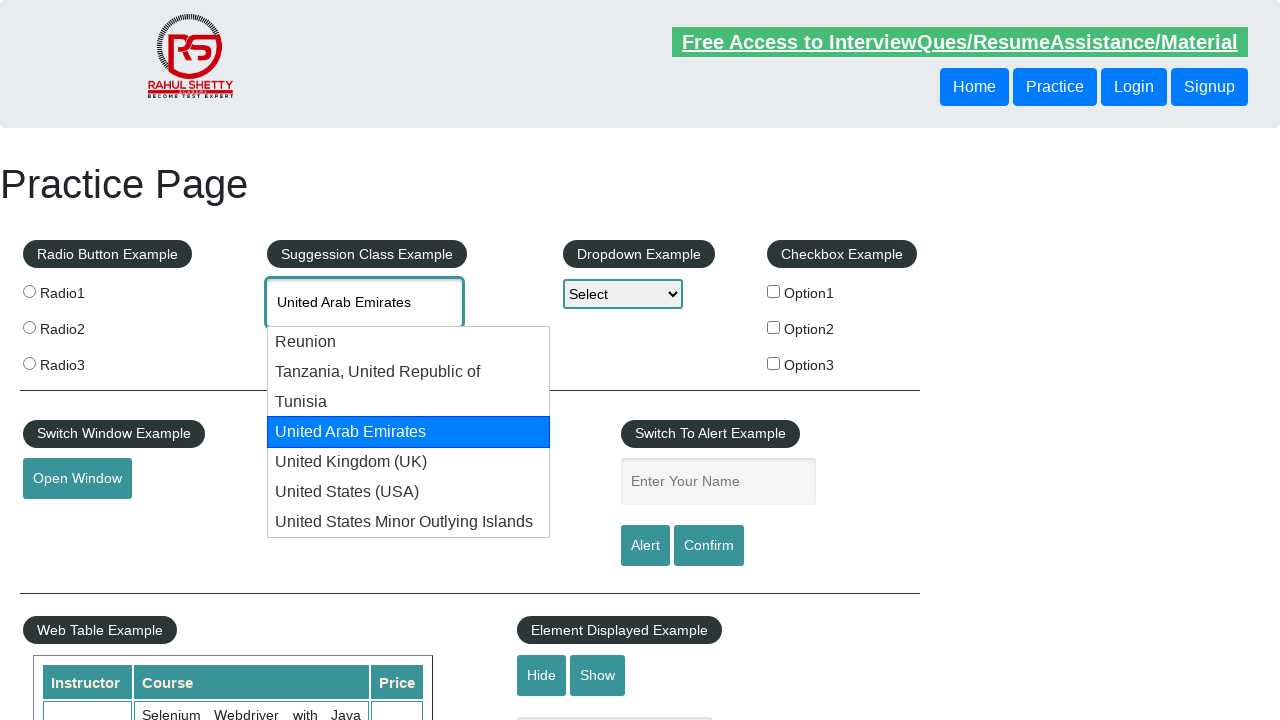

Retrieved current autocomplete value: 'United Arab Emirates'
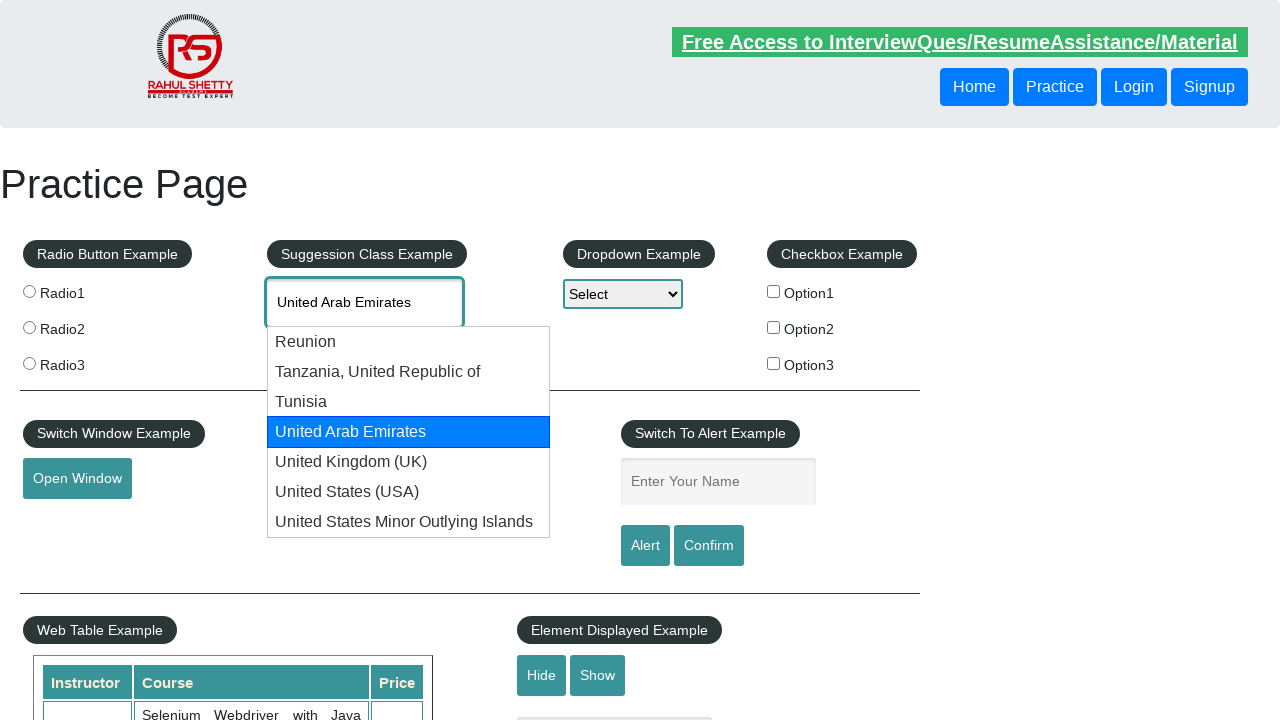

Pressed ArrowDown key (iteration 6) to navigate through suggestions on #autocomplete
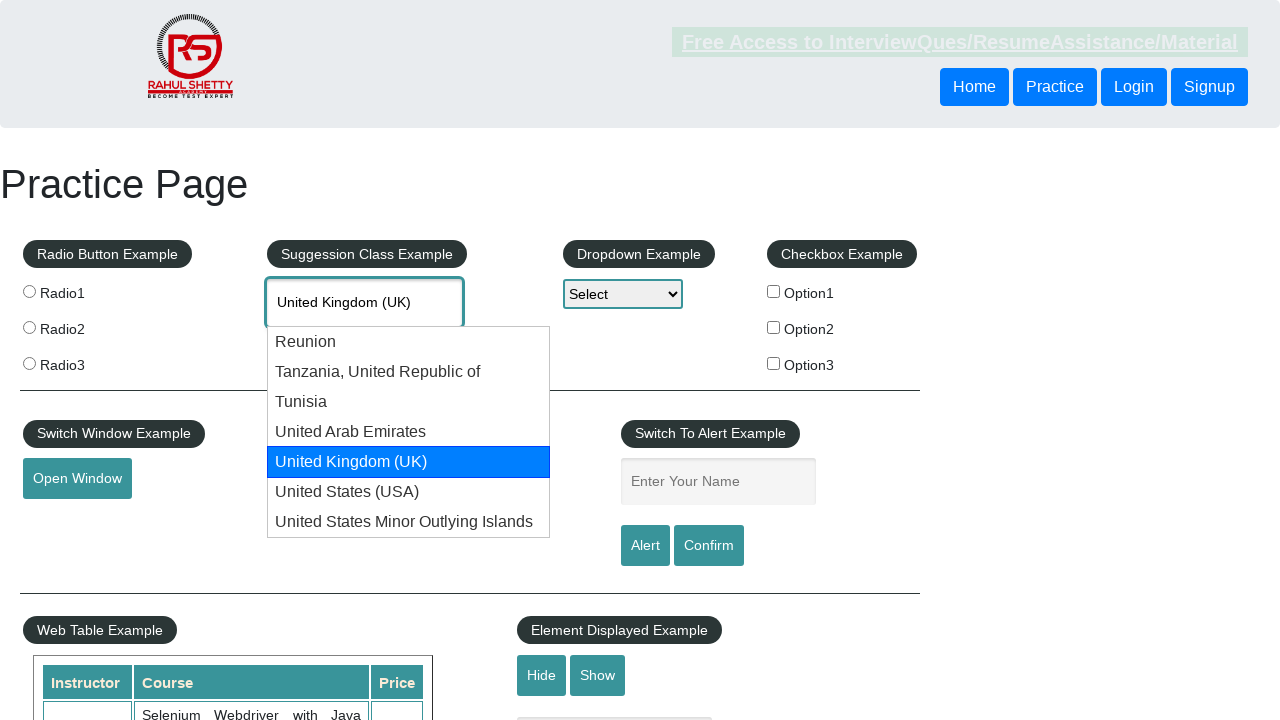

Retrieved current autocomplete value: 'United Kingdom (UK)'
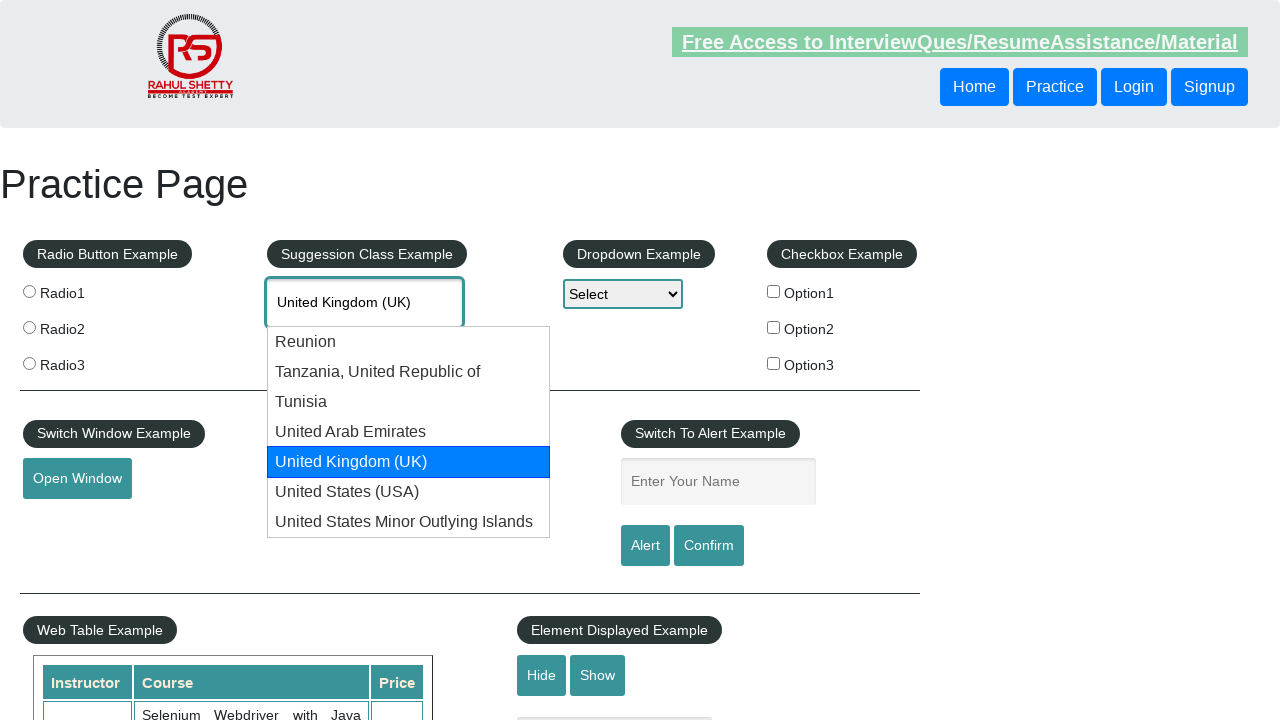

Pressed ArrowDown key (iteration 7) to navigate through suggestions on #autocomplete
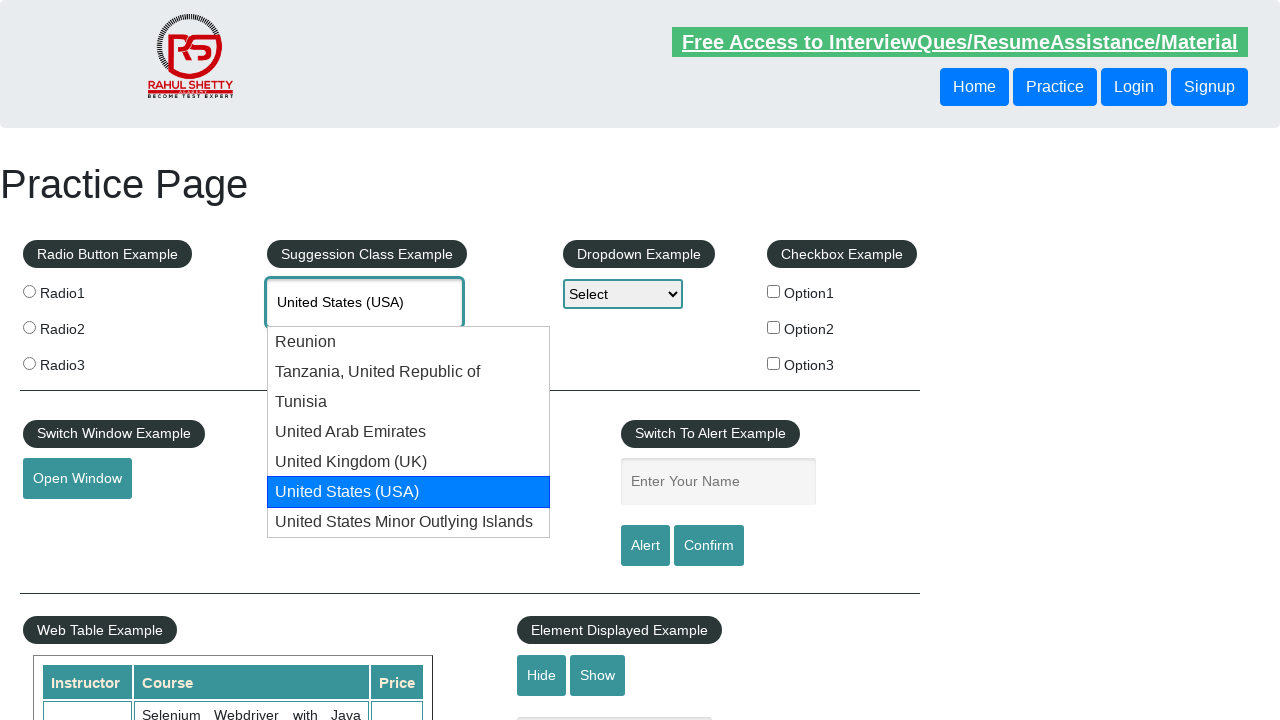

Retrieved current autocomplete value: 'United States (USA)'
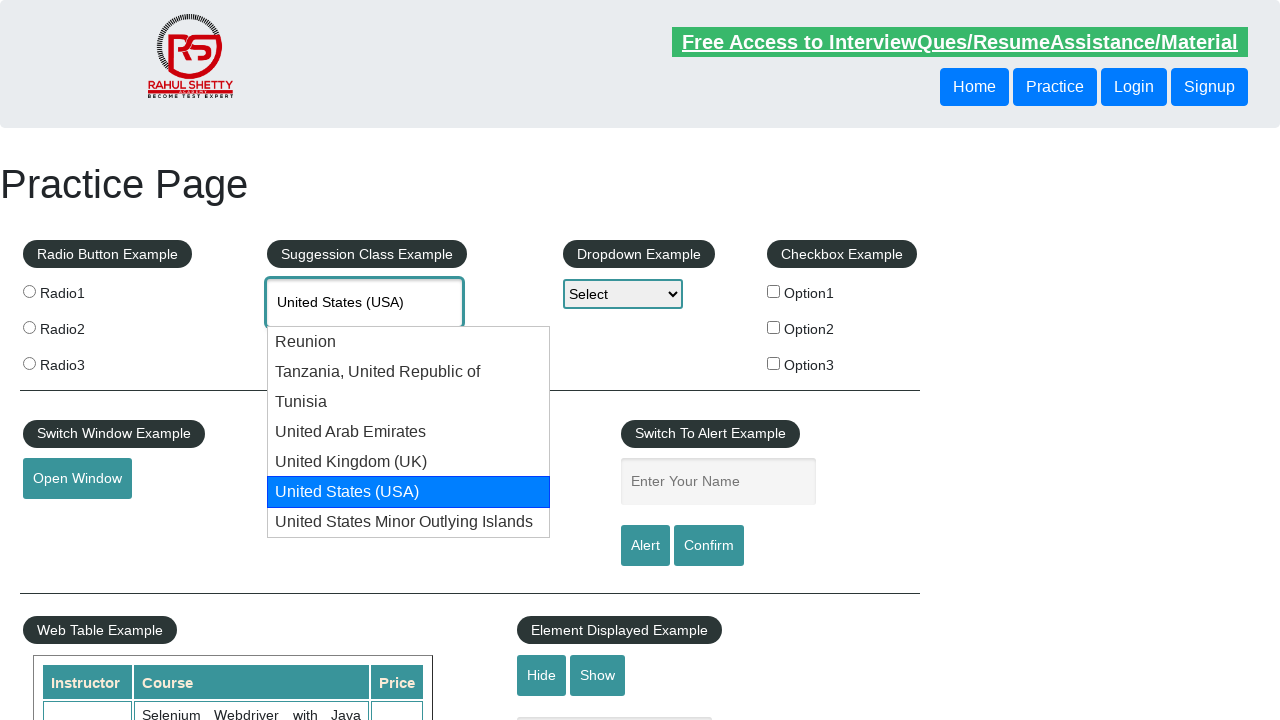

Pressed ArrowDown key (iteration 8) to navigate through suggestions on #autocomplete
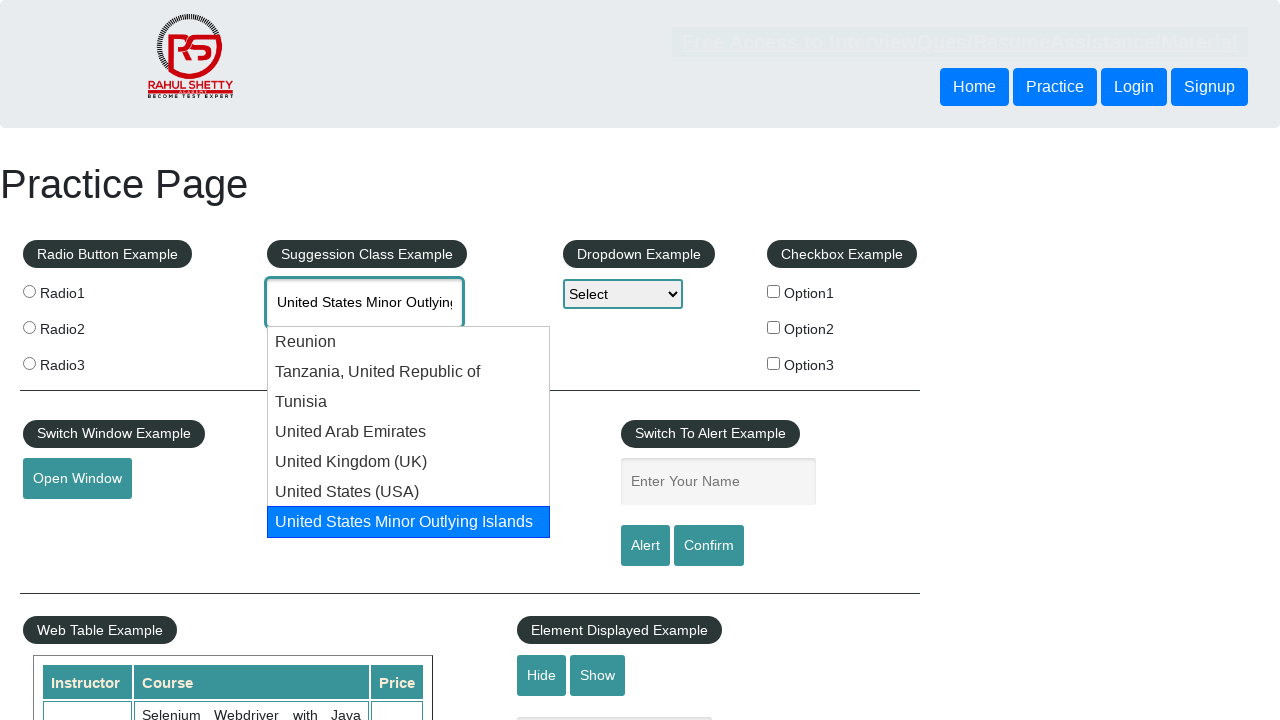

Retrieved current autocomplete value: 'United States Minor Outlying Islands'
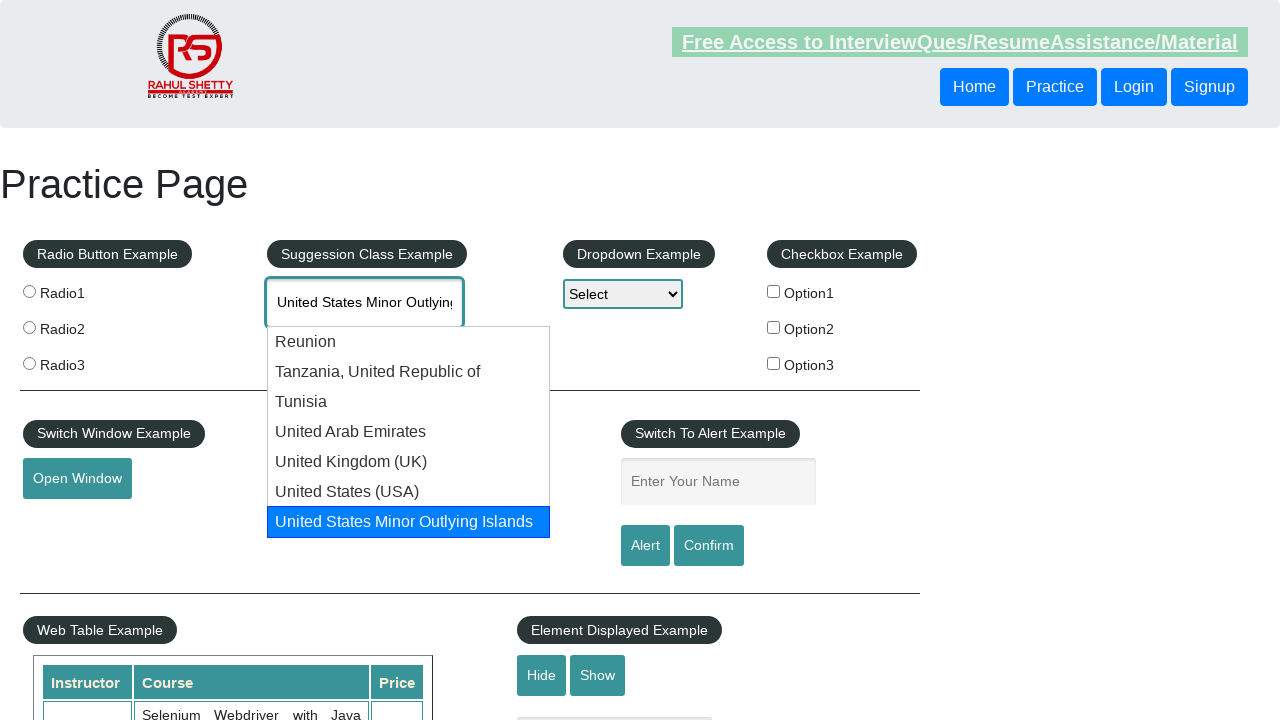

Pressed ArrowDown key (iteration 9) to navigate through suggestions on #autocomplete
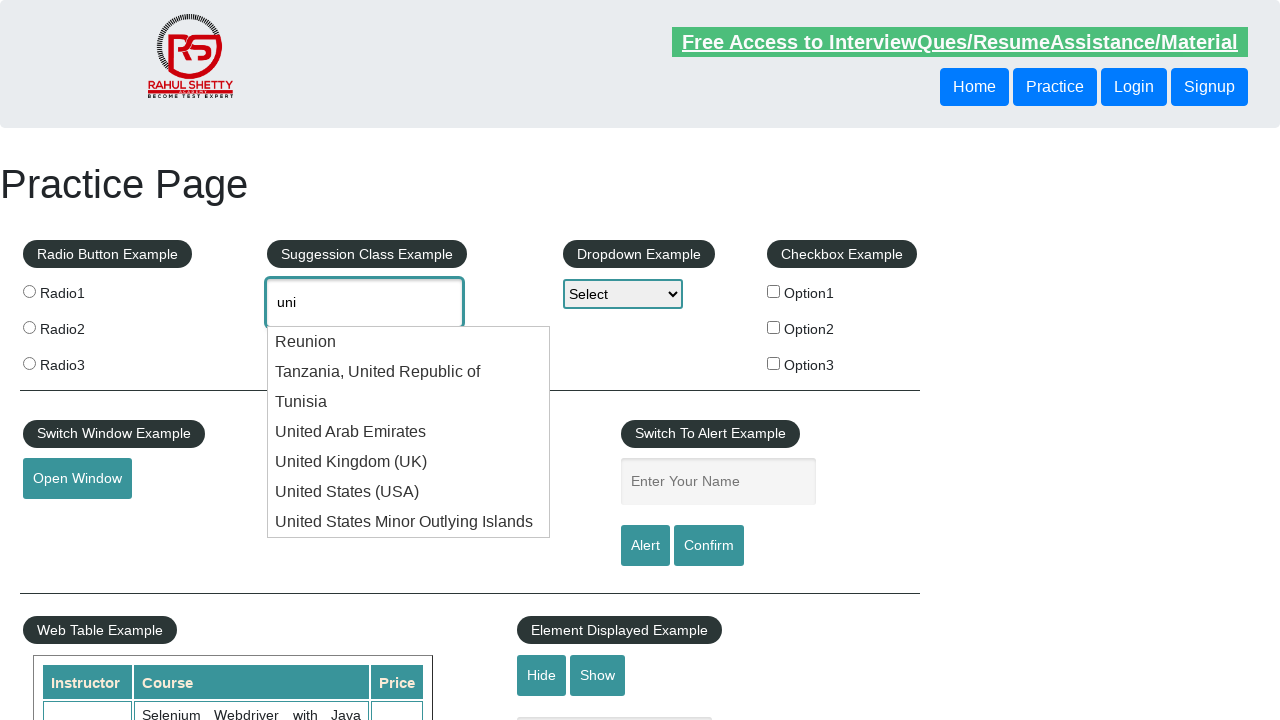

Retrieved current autocomplete value: 'uni'
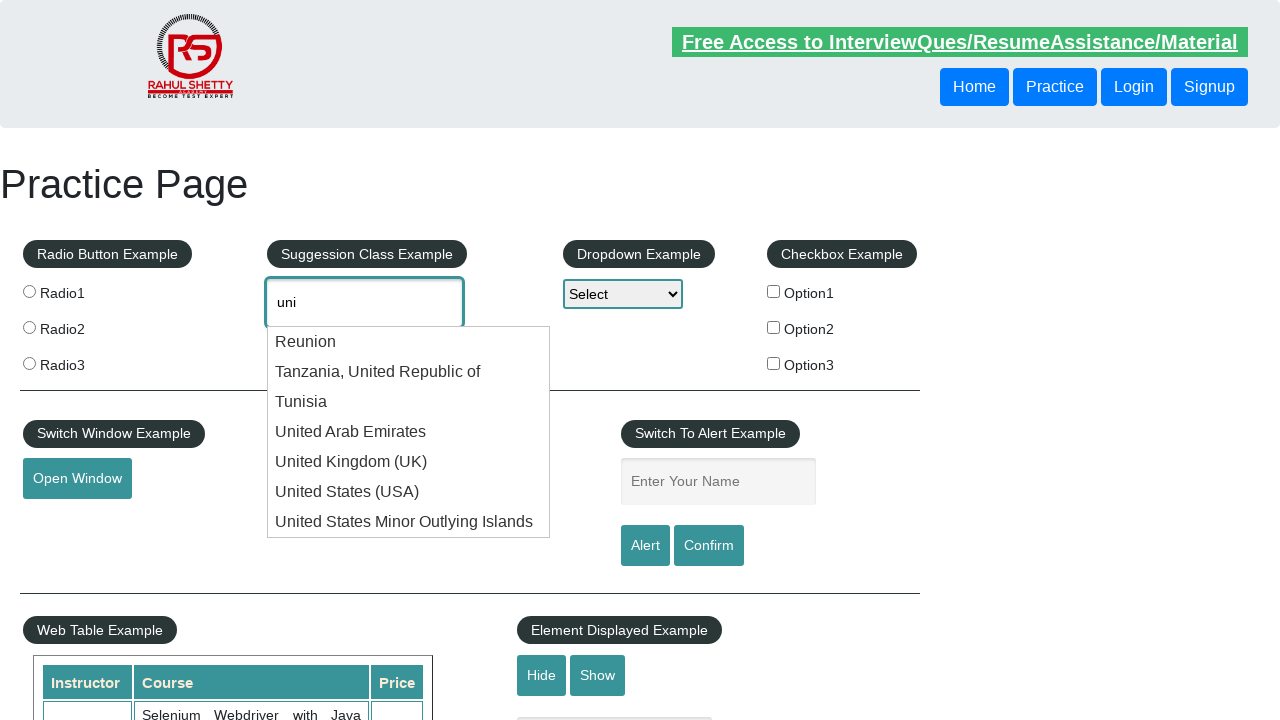

Pressed ArrowDown key (iteration 10) to navigate through suggestions on #autocomplete
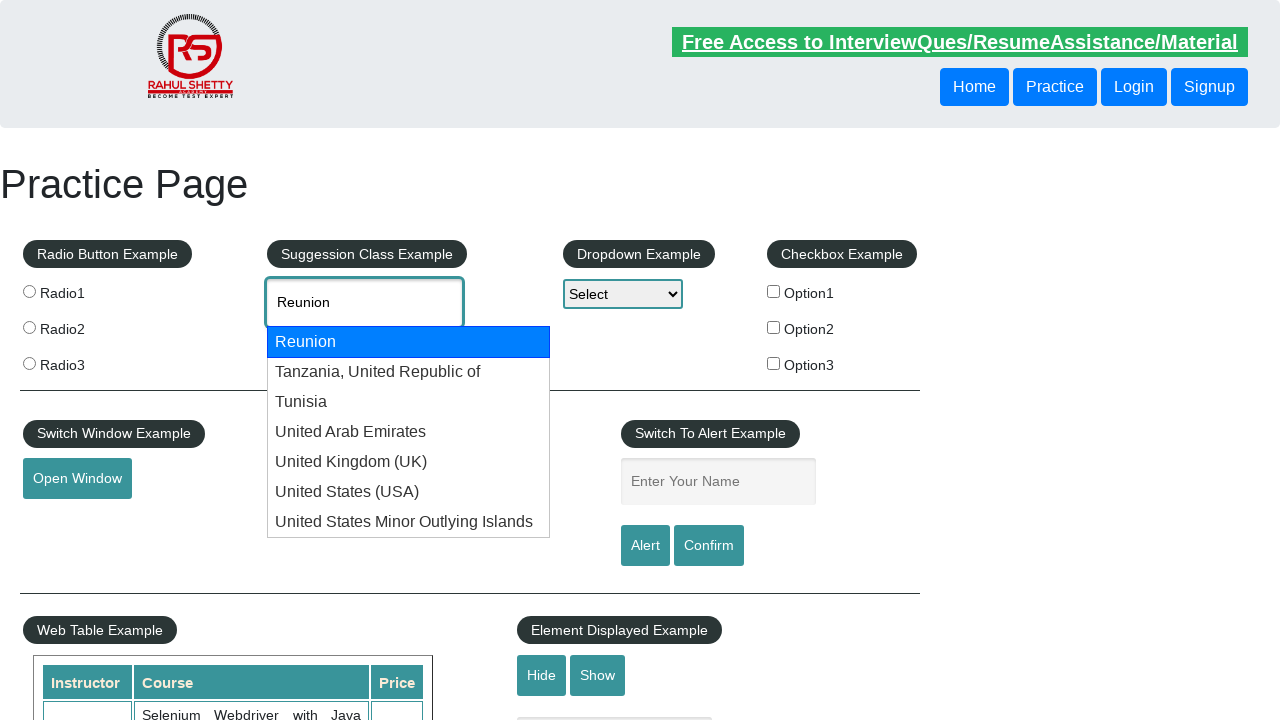

Retrieved current autocomplete value: 'Reunion'
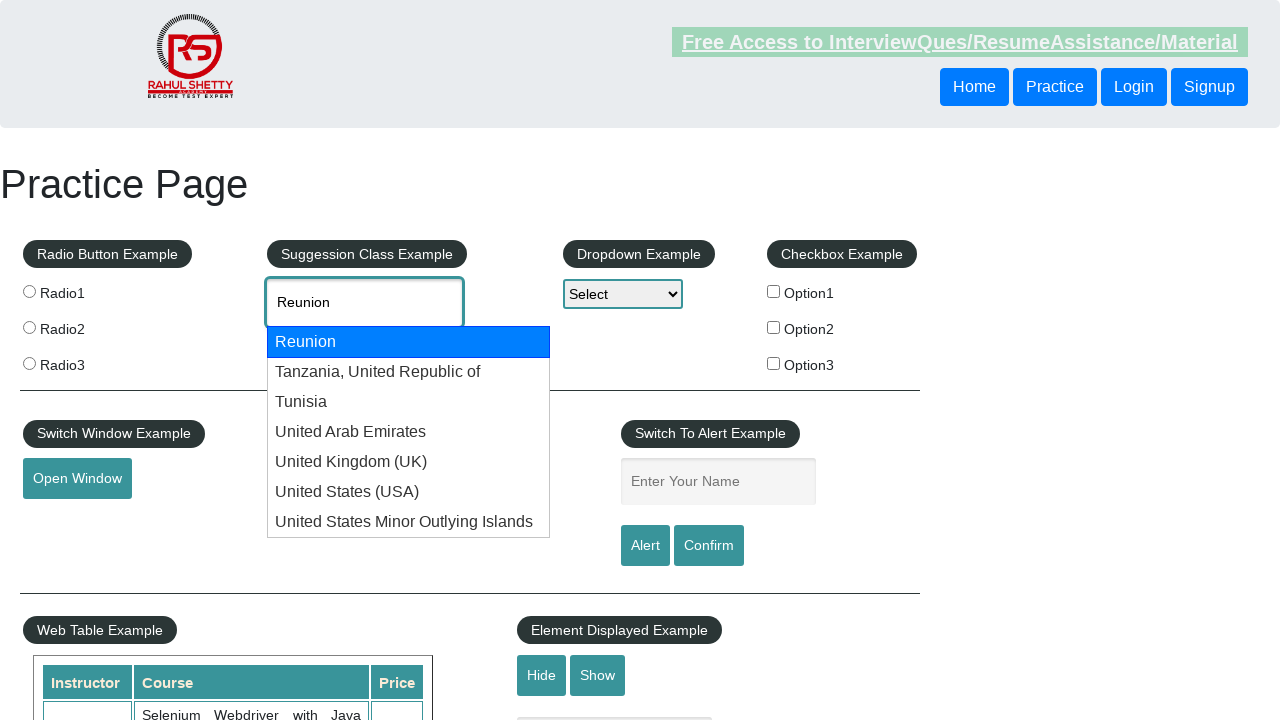

Pressed ArrowDown key (iteration 11) to navigate through suggestions on #autocomplete
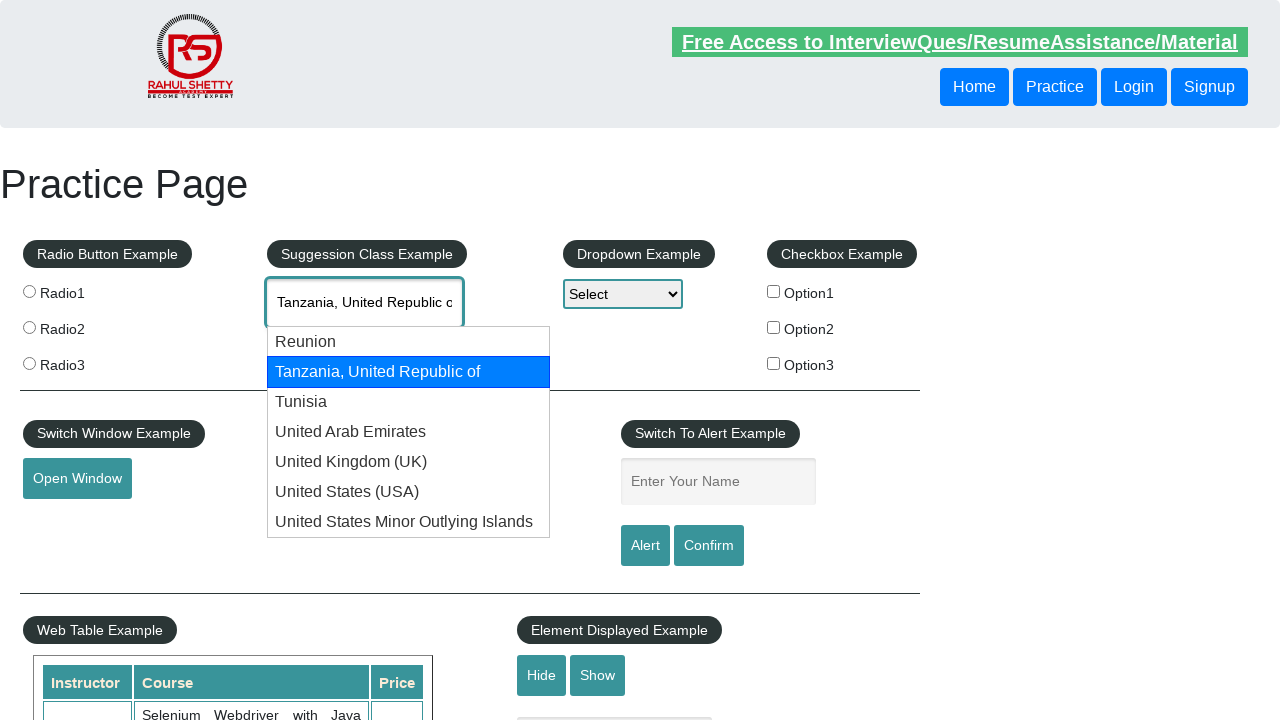

Retrieved current autocomplete value: 'Tanzania, United Republic of'
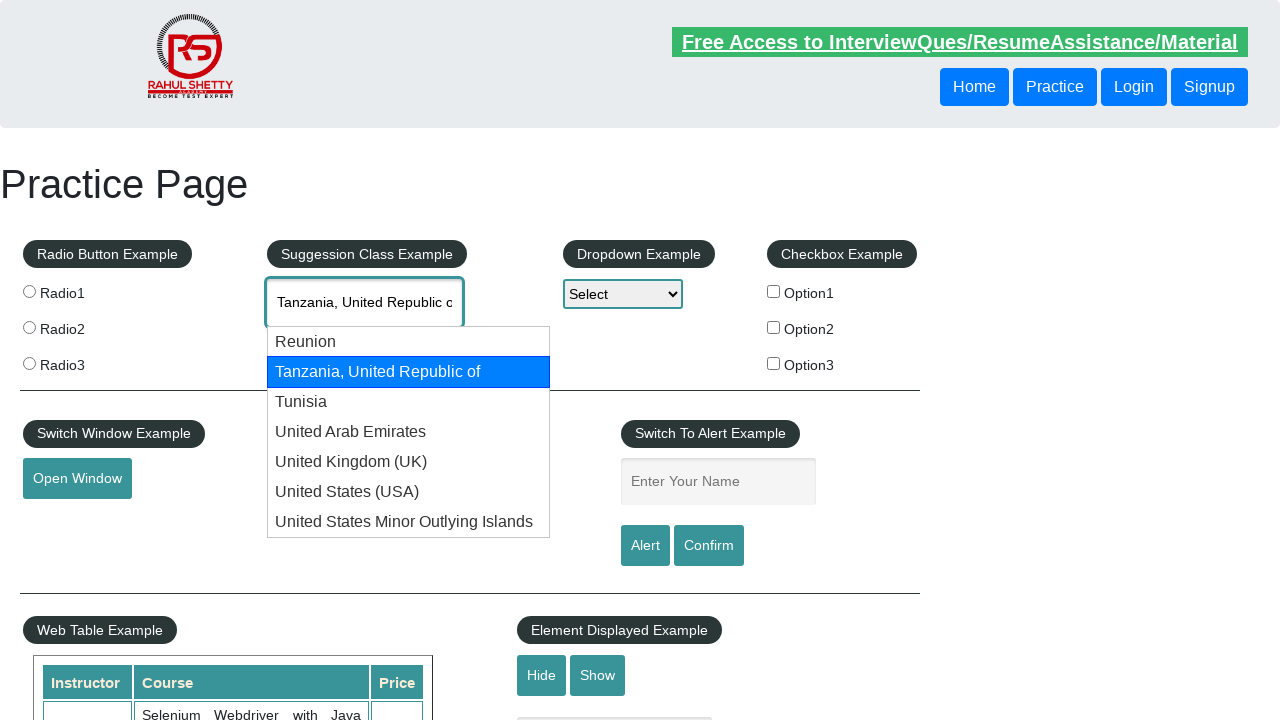

Pressed ArrowDown key (iteration 12) to navigate through suggestions on #autocomplete
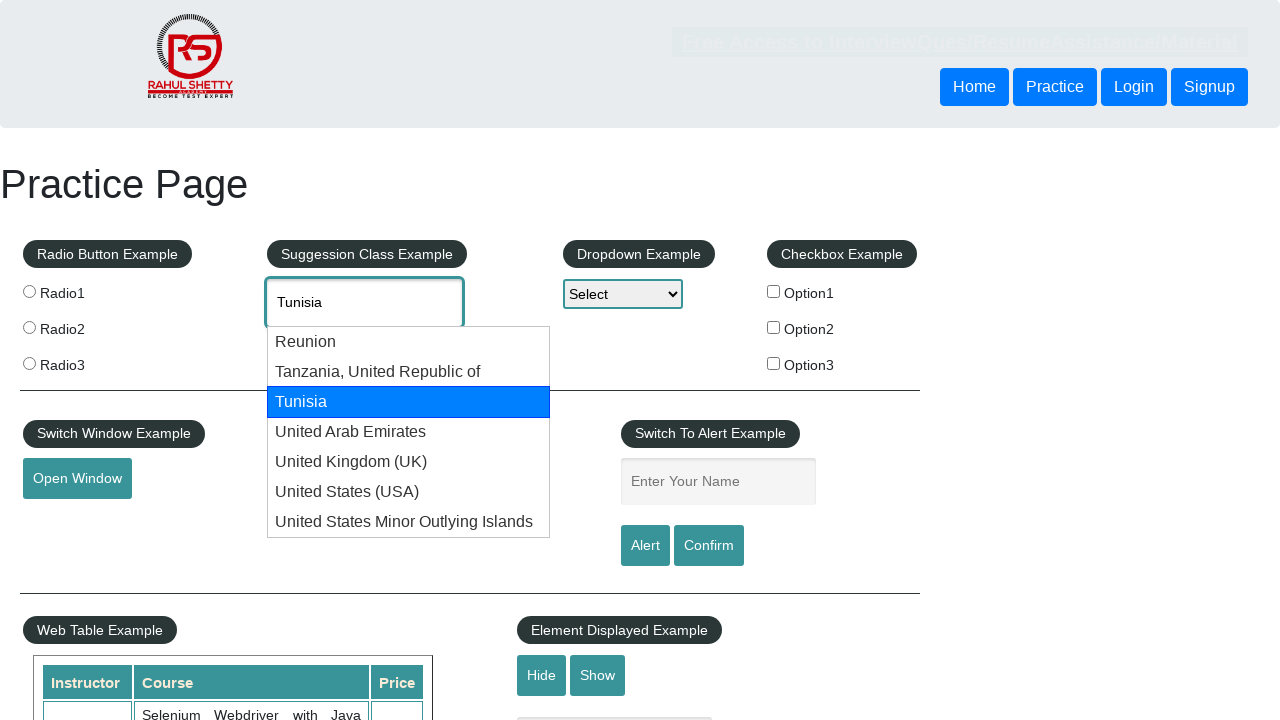

Retrieved current autocomplete value: 'Tunisia'
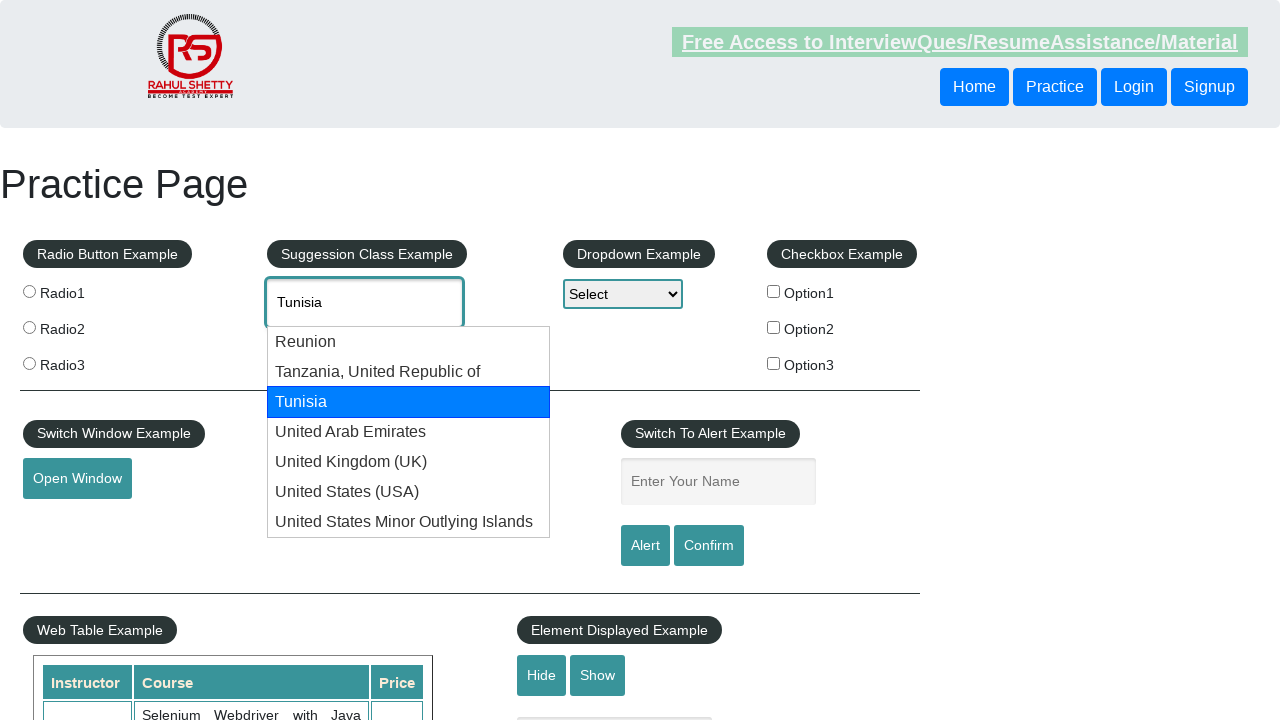

Pressed ArrowDown key (iteration 13) to navigate through suggestions on #autocomplete
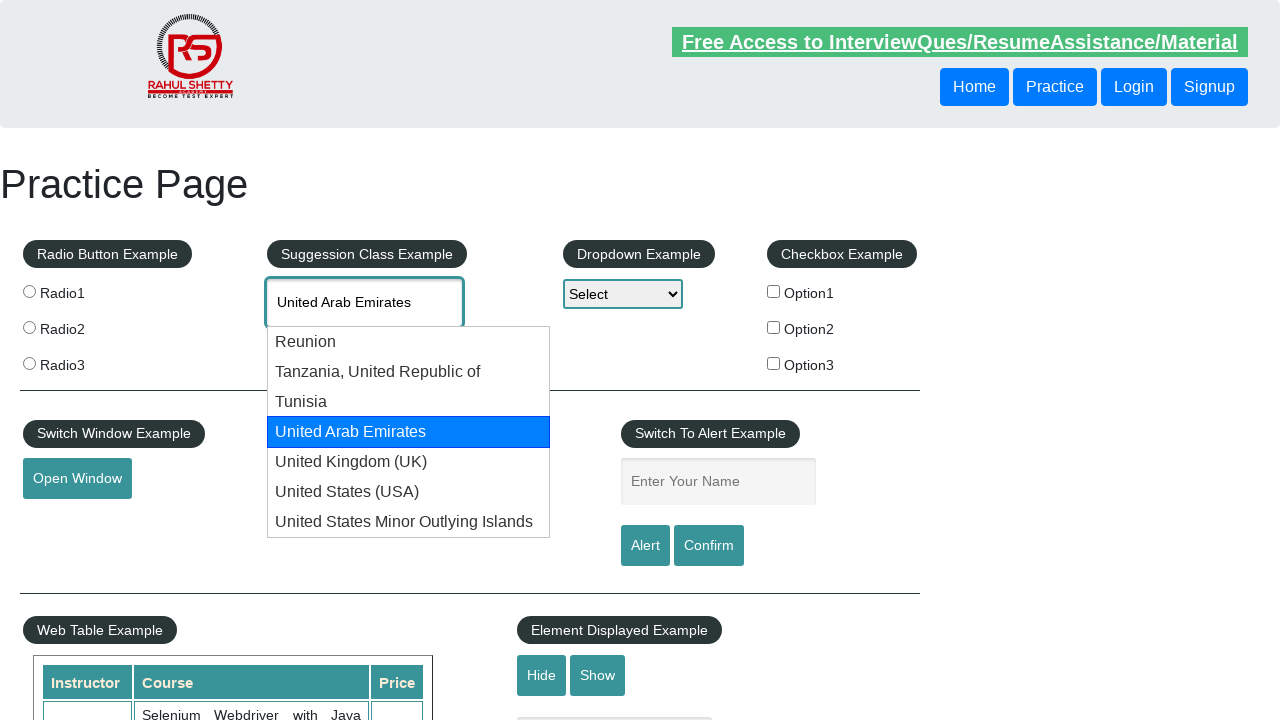

Retrieved current autocomplete value: 'United Arab Emirates'
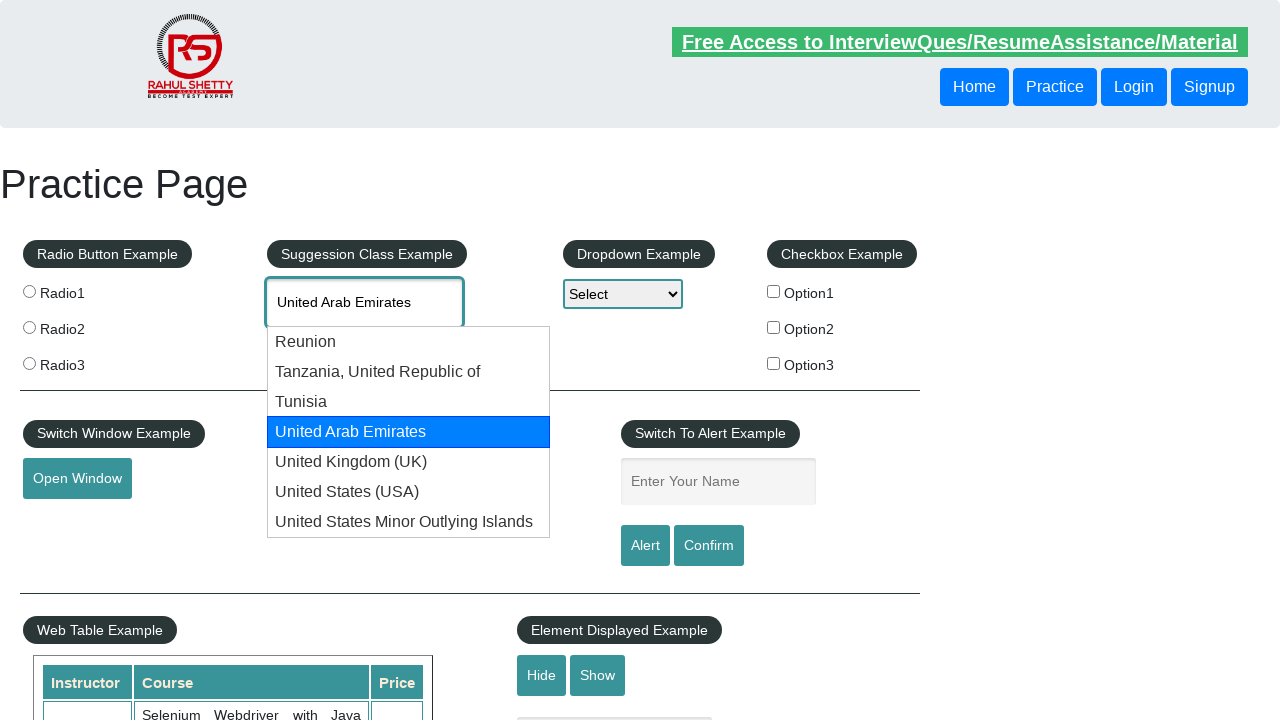

Pressed ArrowDown key (iteration 14) to navigate through suggestions on #autocomplete
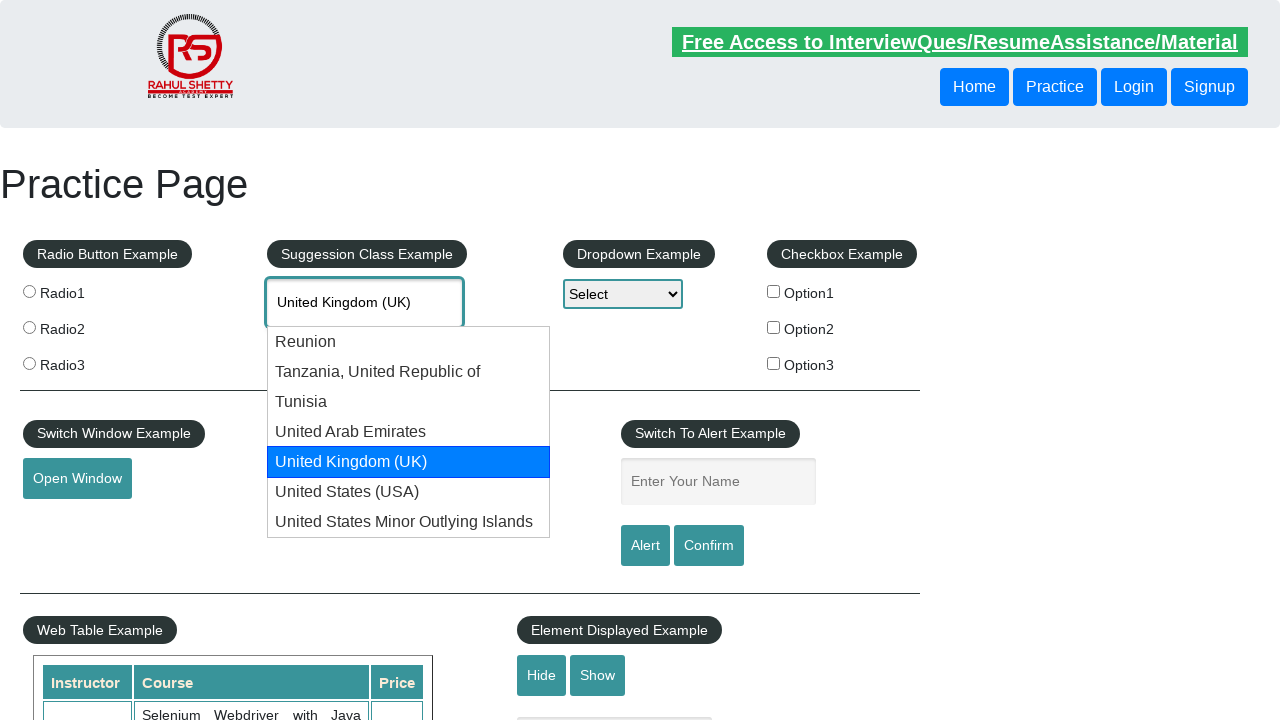

Retrieved current autocomplete value: 'United Kingdom (UK)'
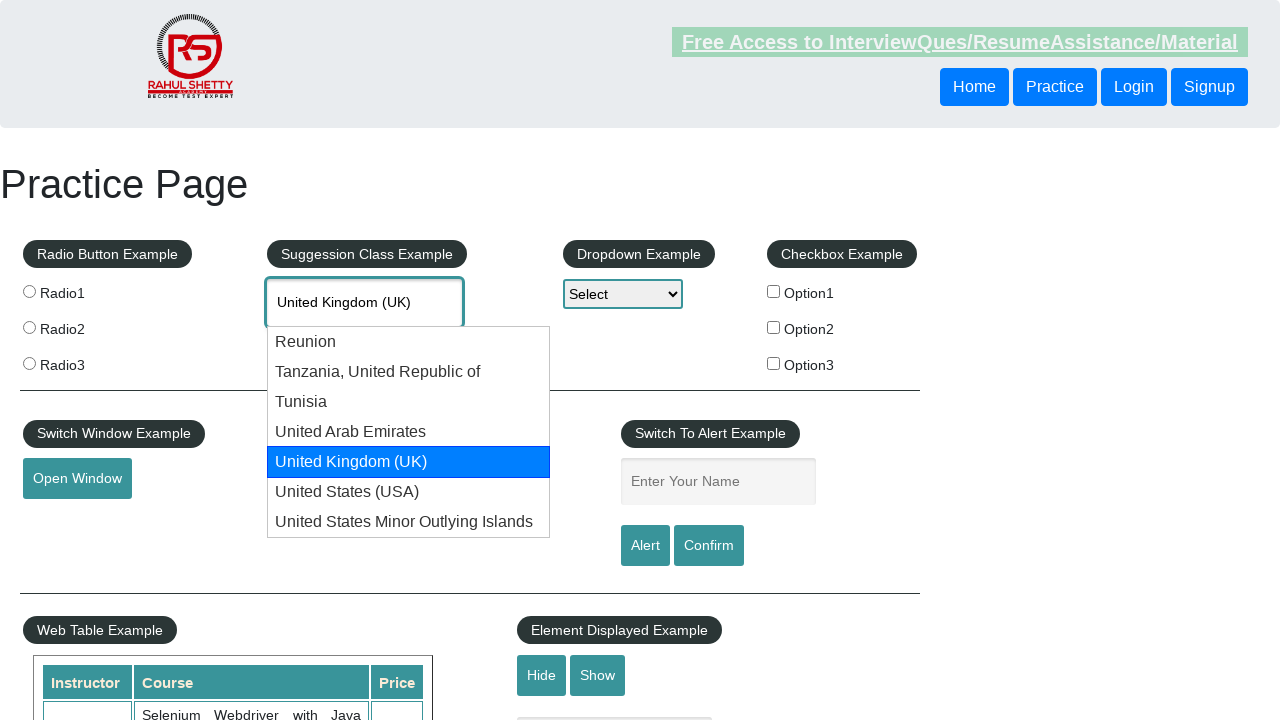

Pressed ArrowDown key (iteration 15) to navigate through suggestions on #autocomplete
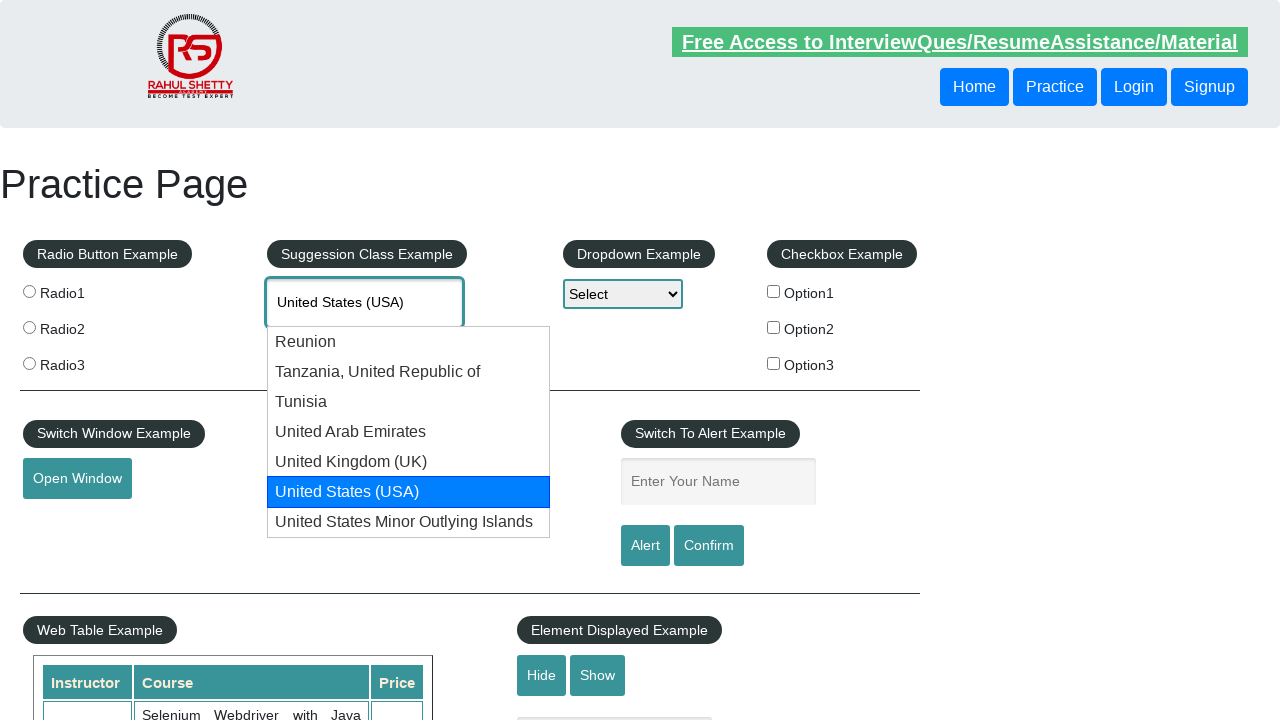

Retrieved current autocomplete value: 'United States (USA)'
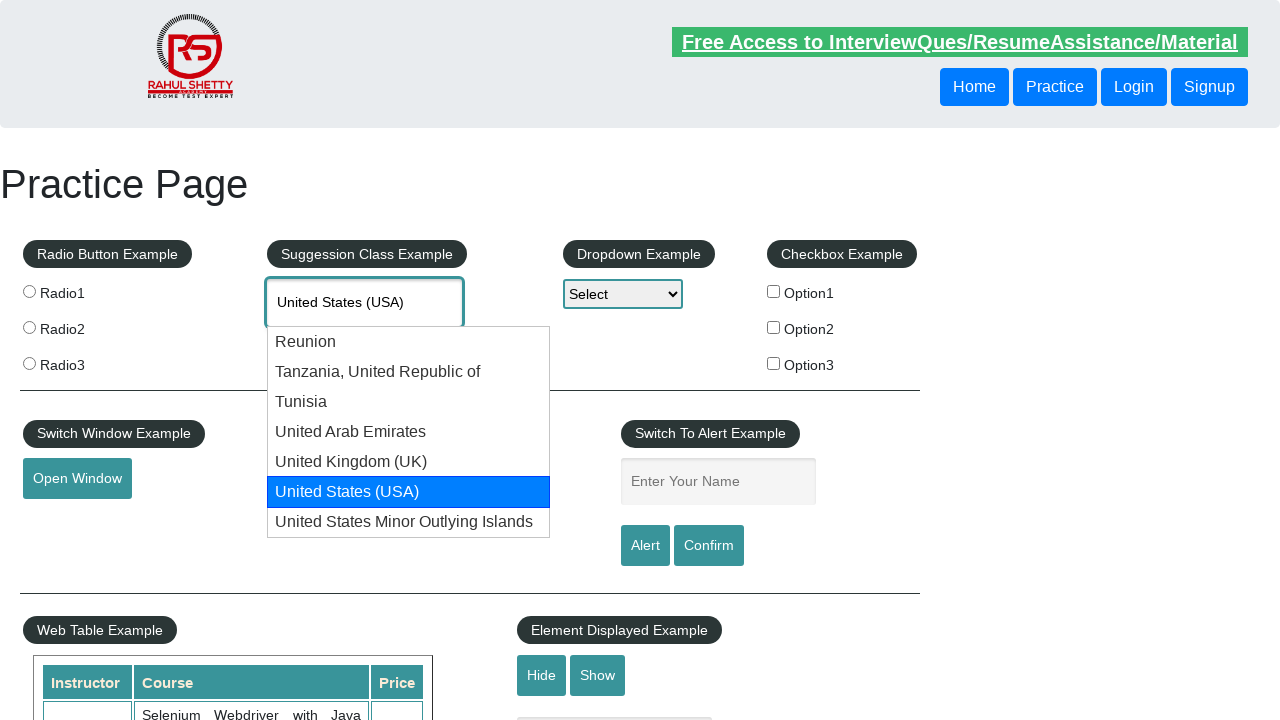

Pressed ArrowDown key (iteration 16) to navigate through suggestions on #autocomplete
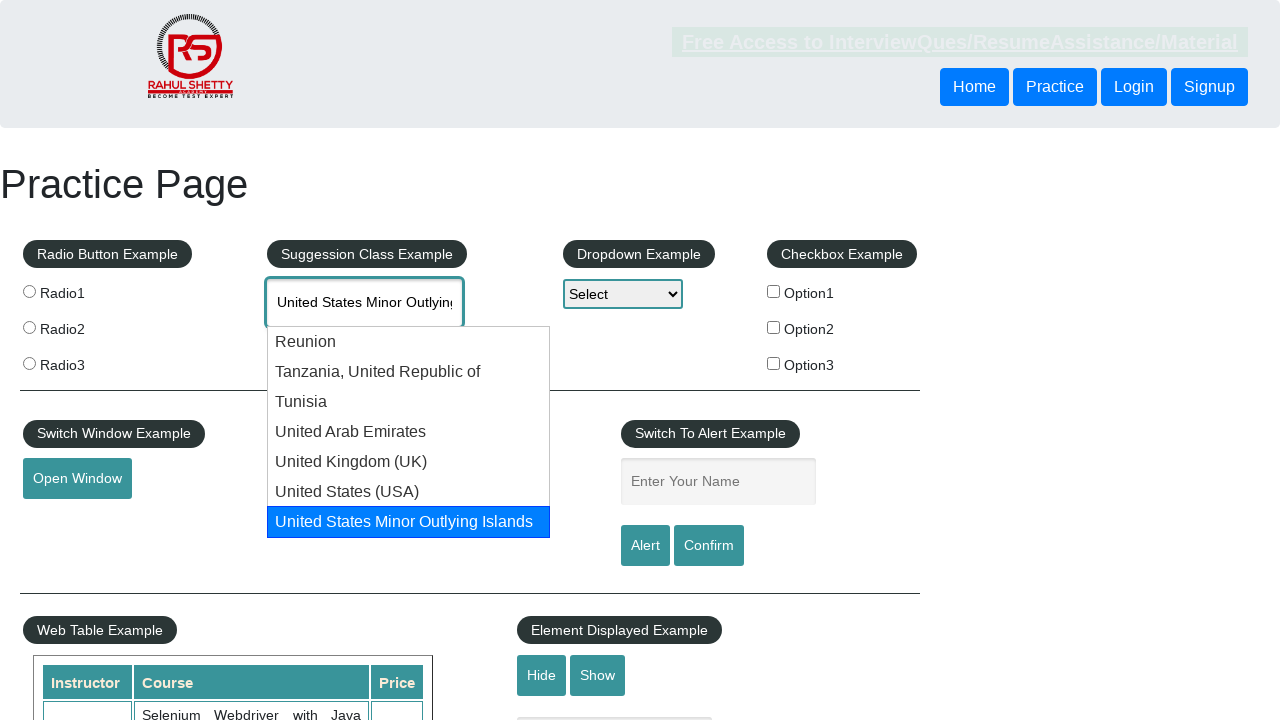

Retrieved current autocomplete value: 'United States Minor Outlying Islands'
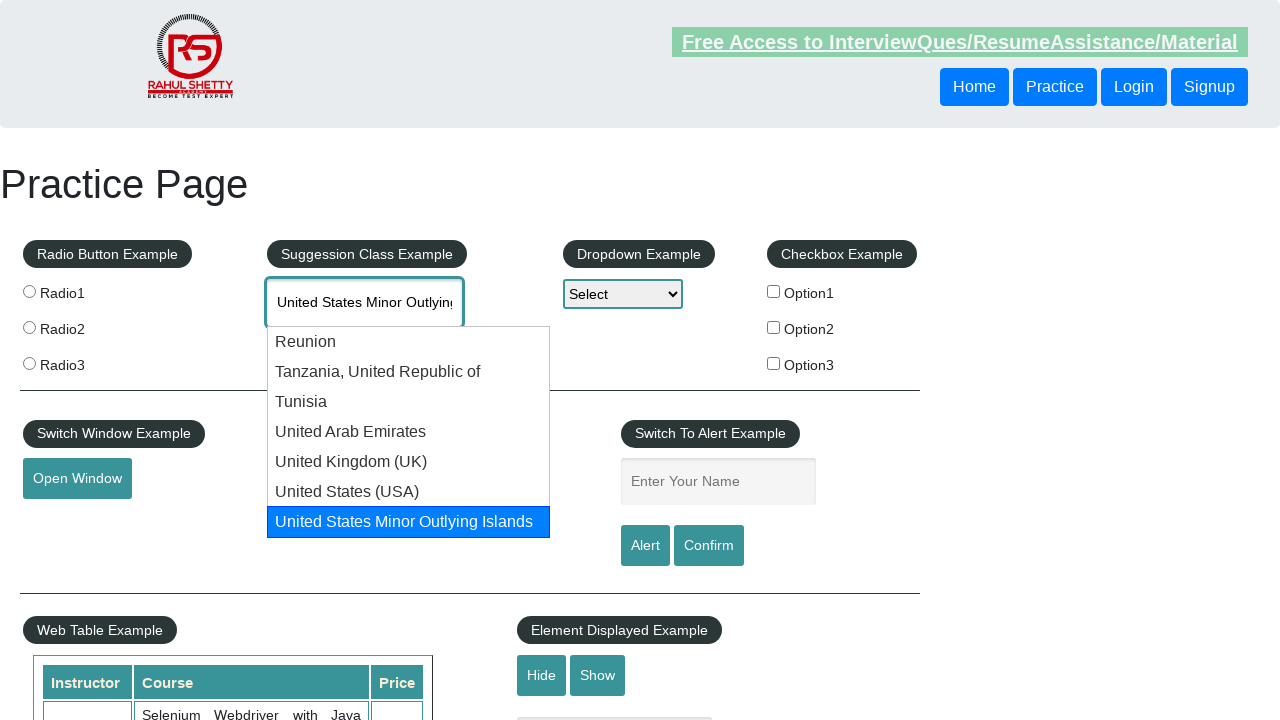

Pressed ArrowDown key (iteration 17) to navigate through suggestions on #autocomplete
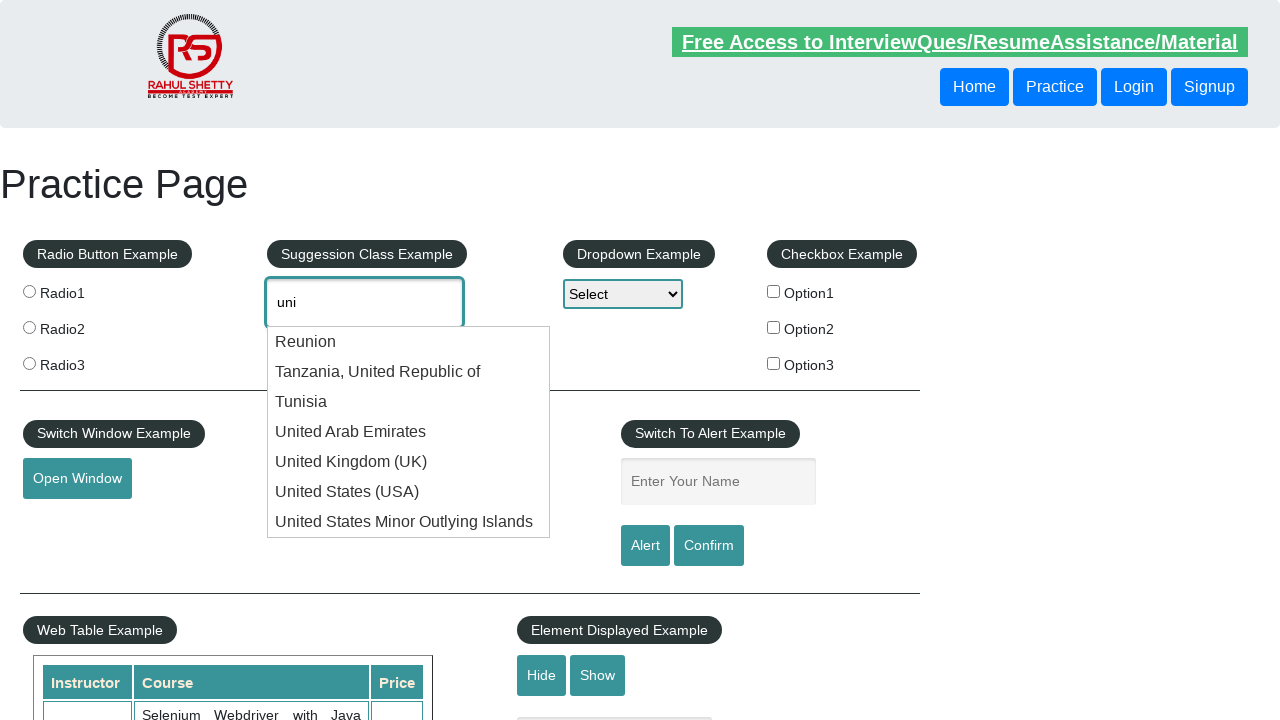

Retrieved current autocomplete value: 'uni'
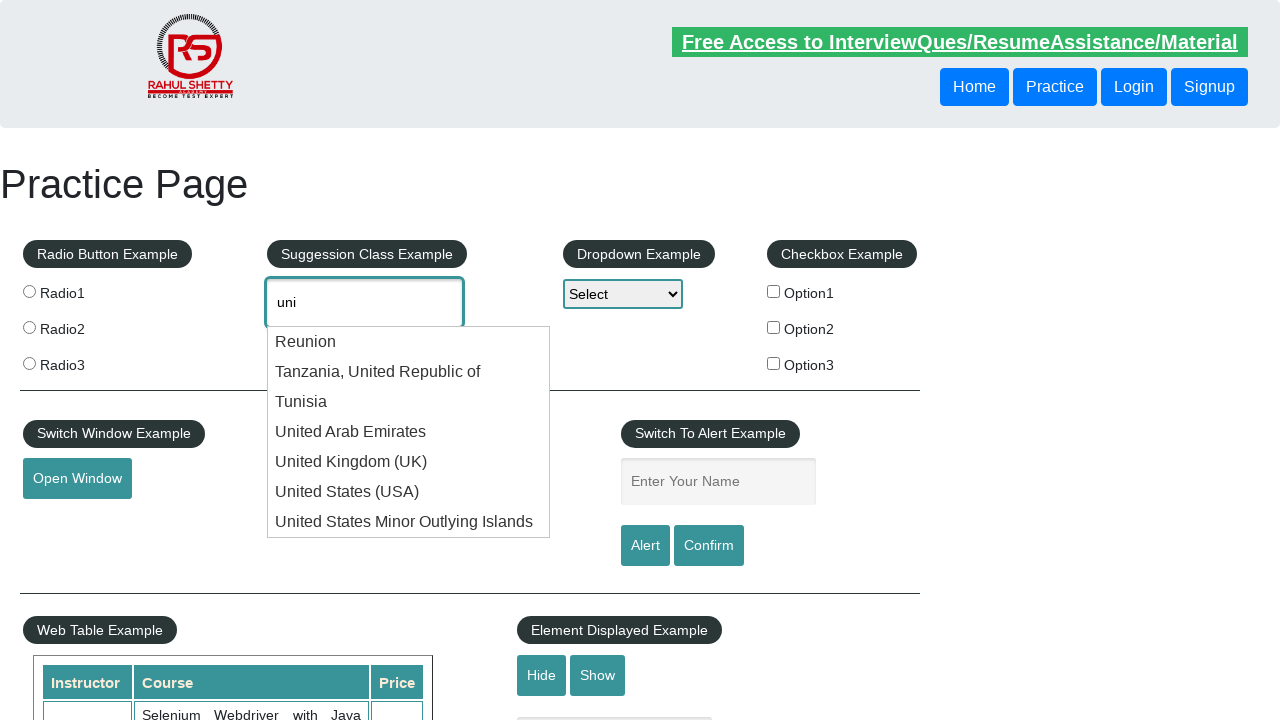

Pressed ArrowDown key (iteration 18) to navigate through suggestions on #autocomplete
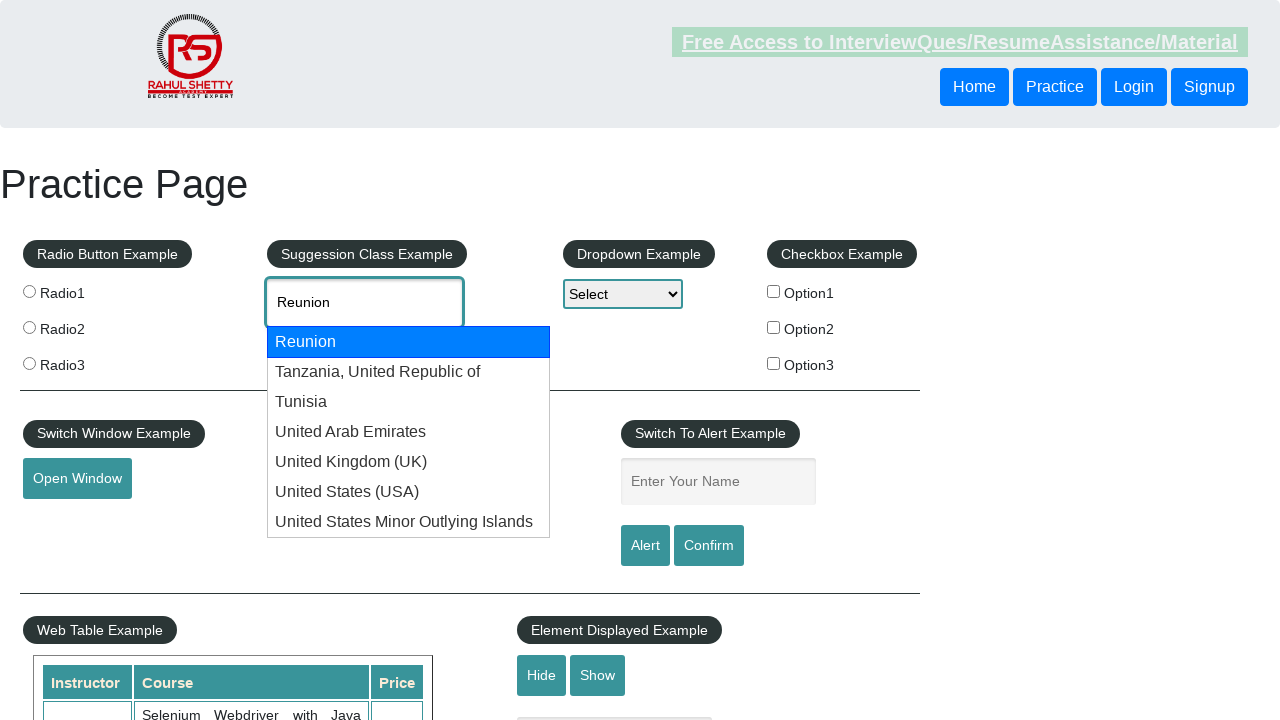

Retrieved current autocomplete value: 'Reunion'
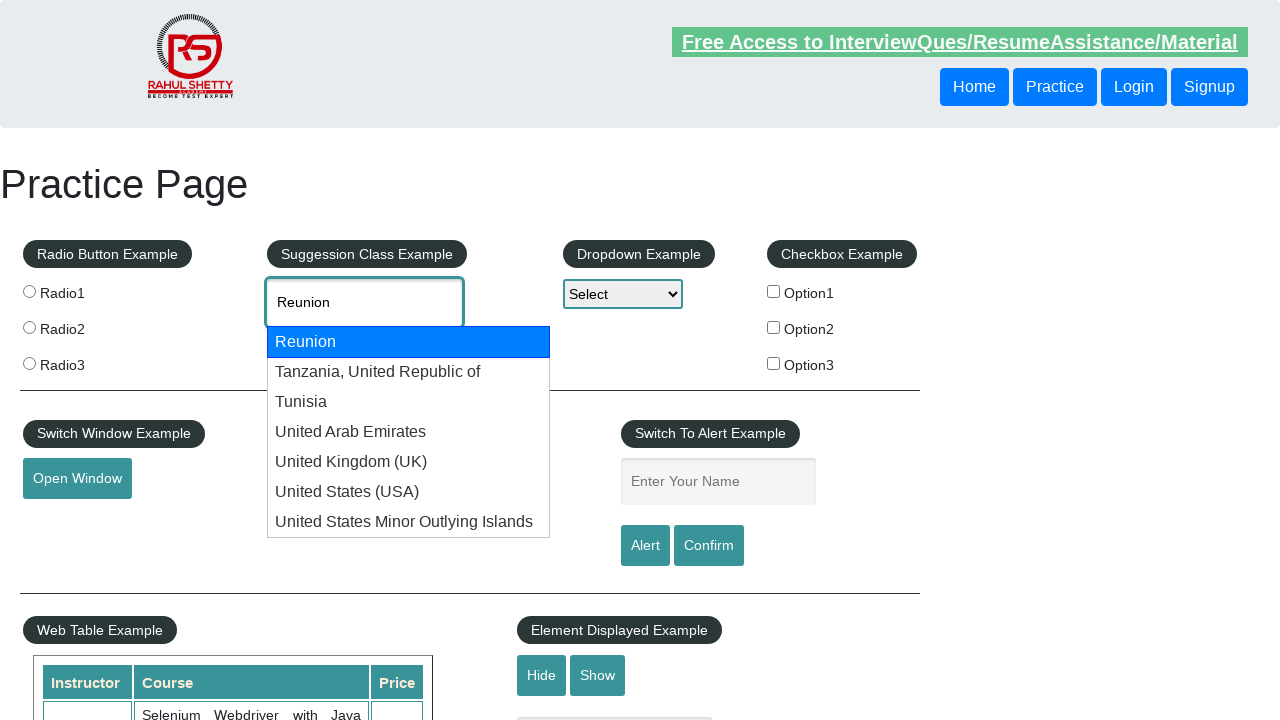

Pressed ArrowDown key (iteration 19) to navigate through suggestions on #autocomplete
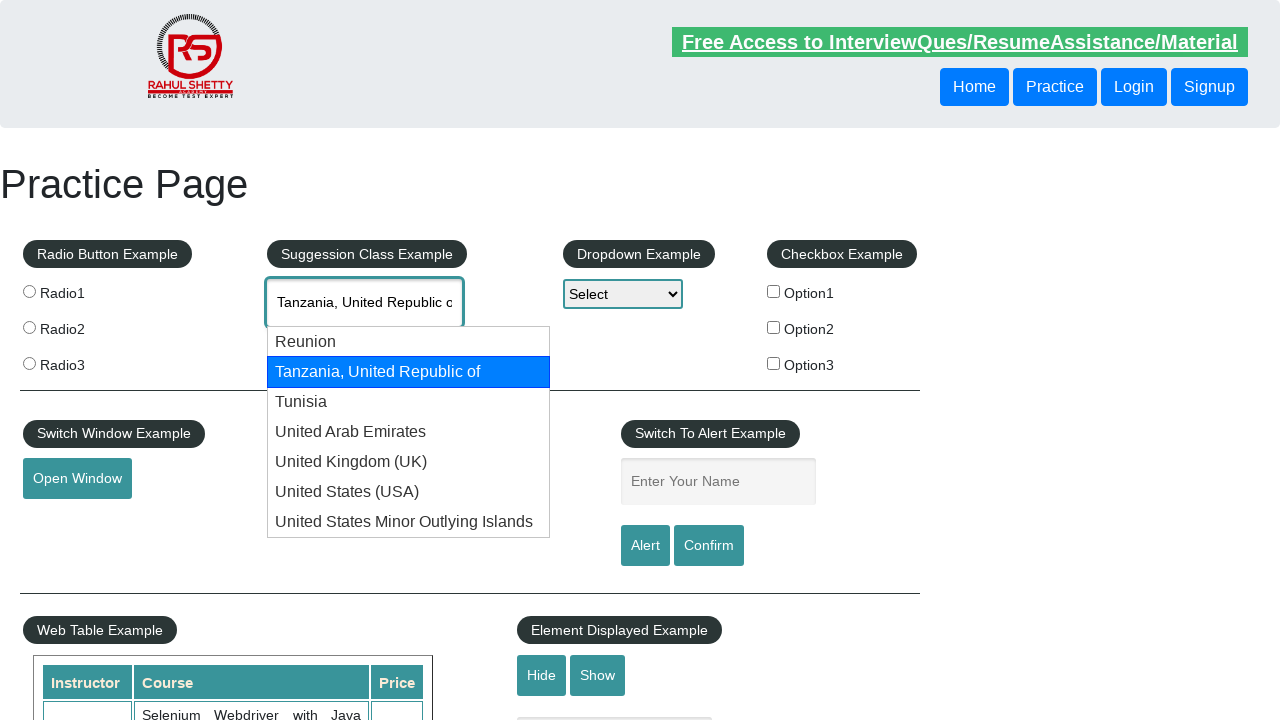

Retrieved current autocomplete value: 'Tanzania, United Republic of'
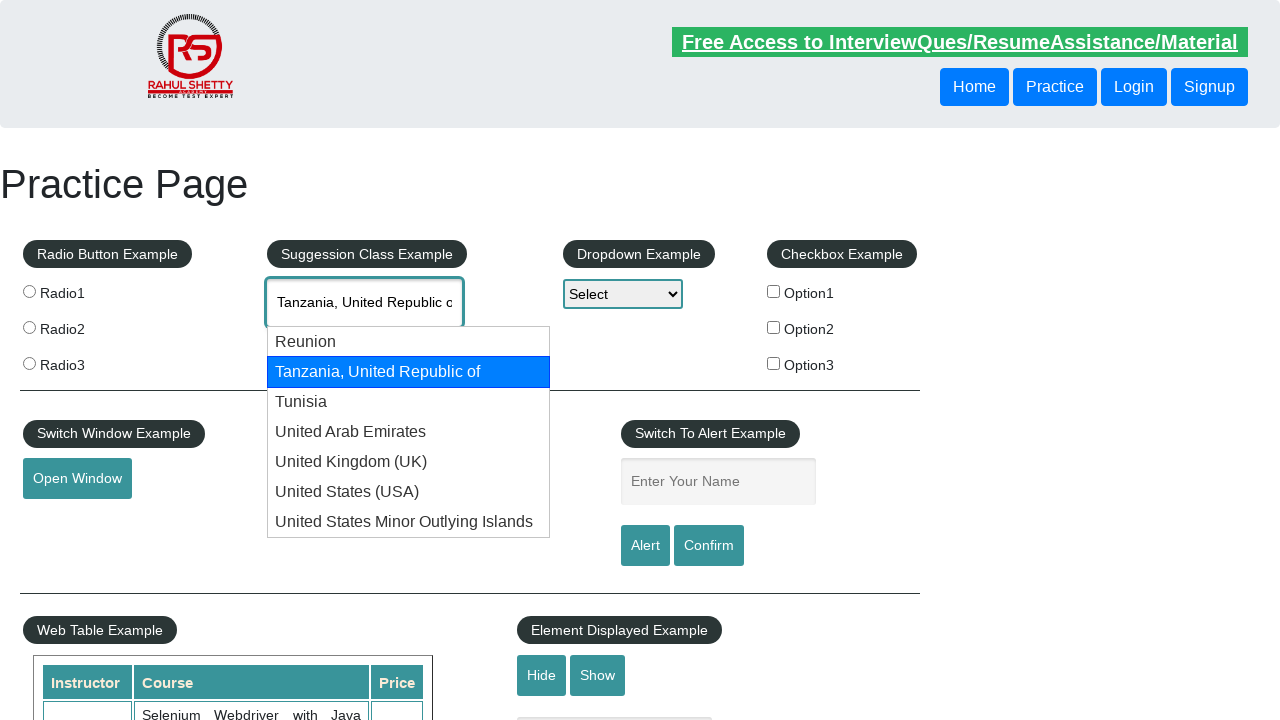

Pressed ArrowDown key (iteration 20) to navigate through suggestions on #autocomplete
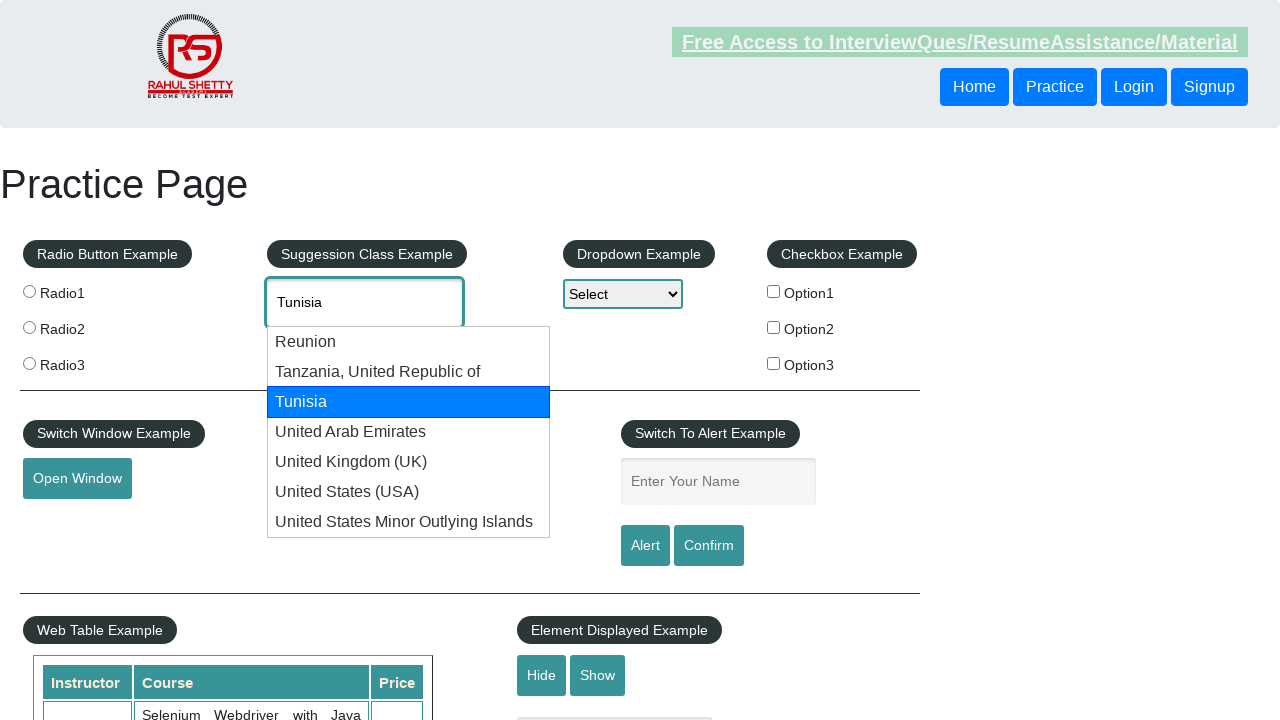

Retrieved current autocomplete value: 'Tunisia'
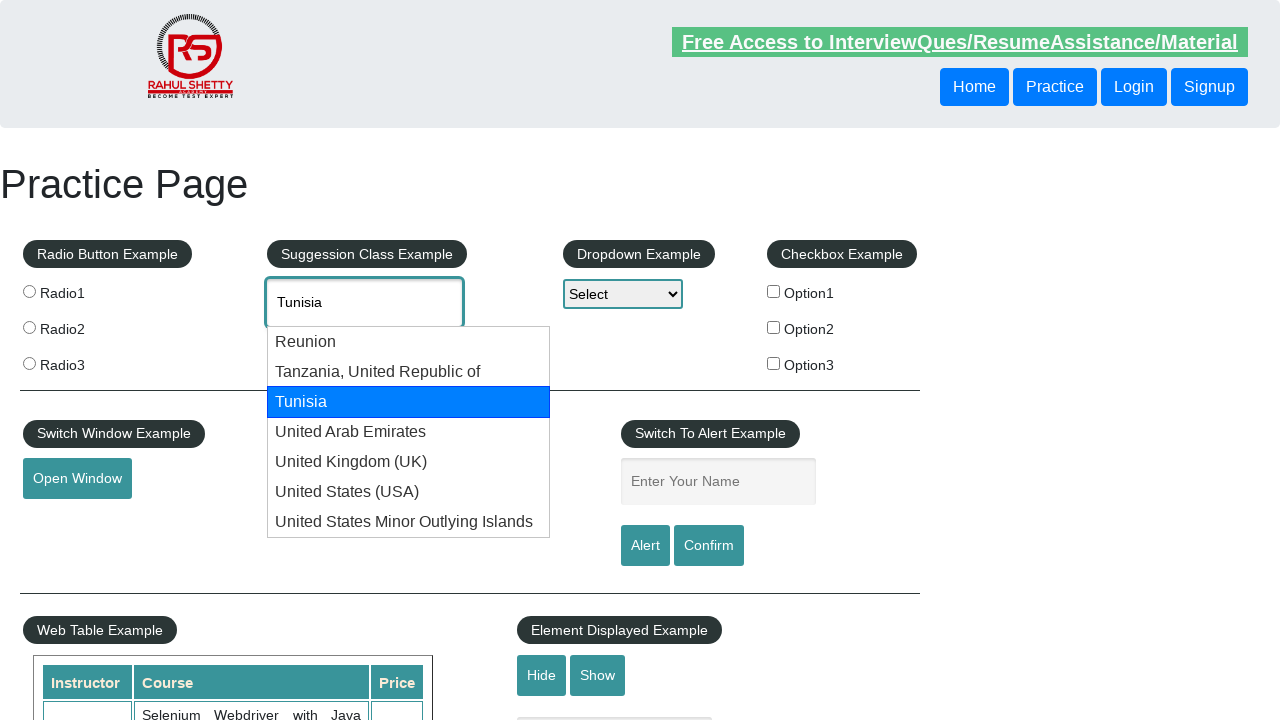

Error: 'United States' element not found in autocomplete suggestions
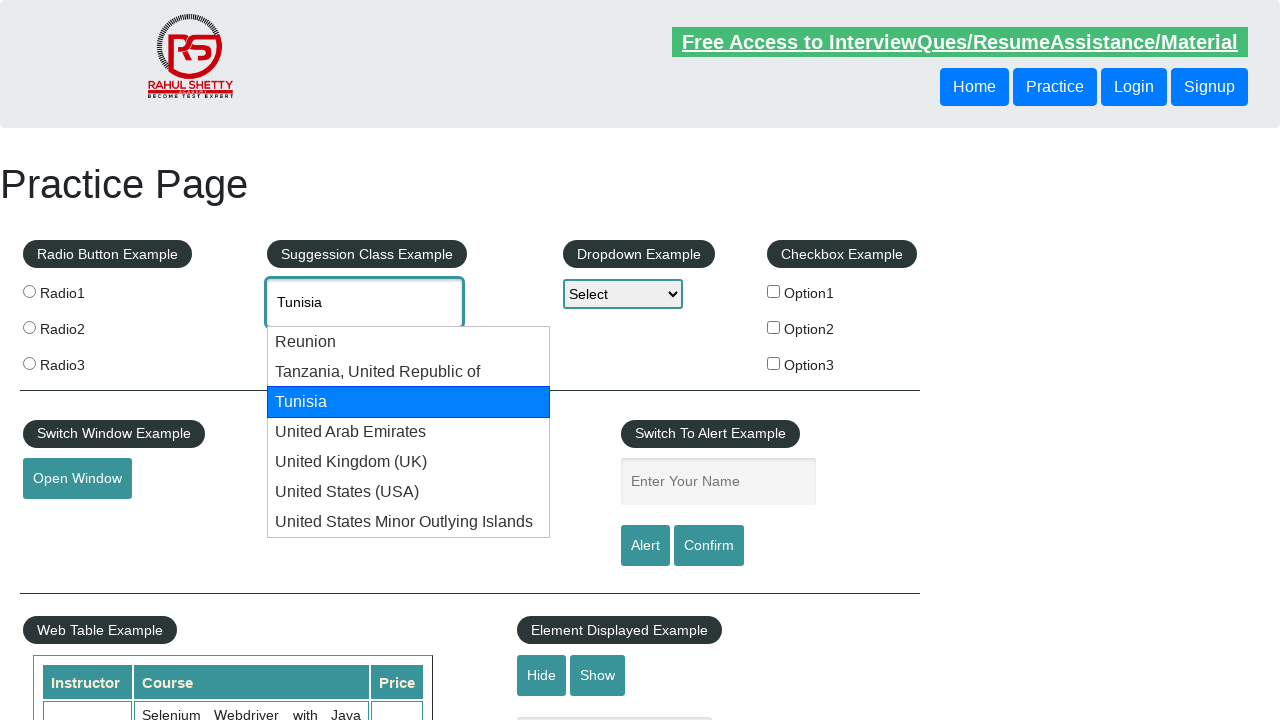

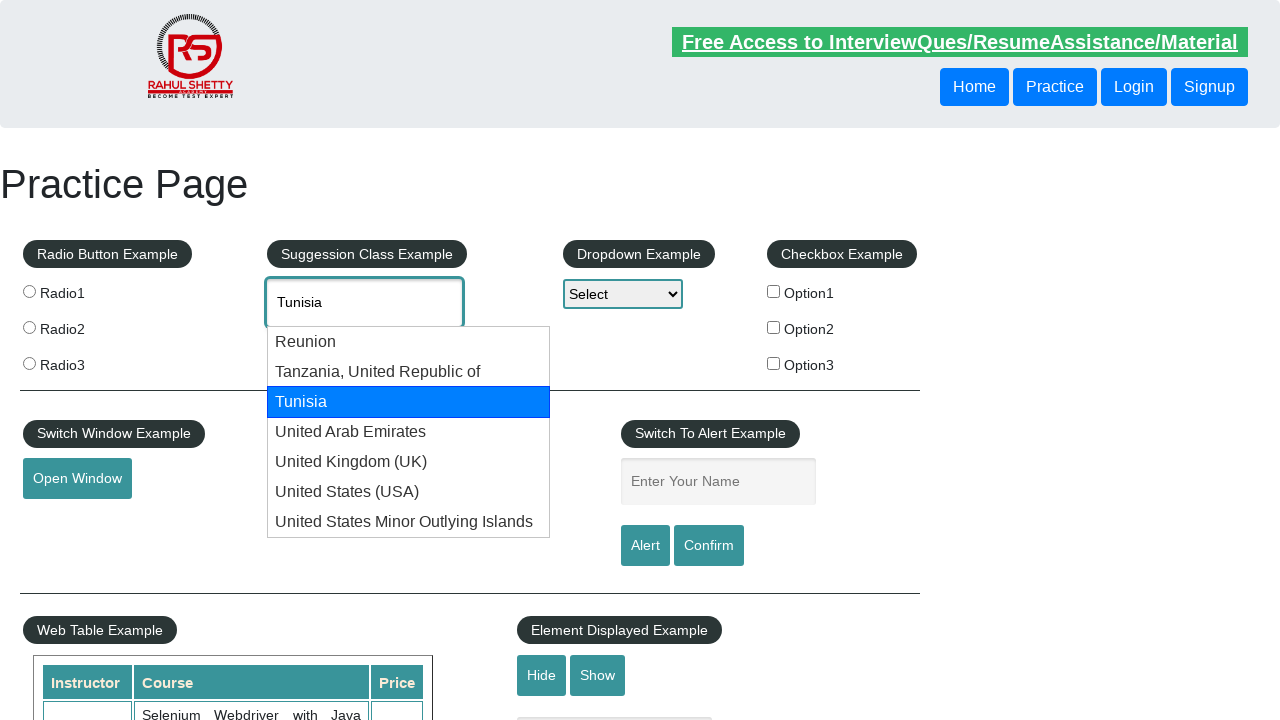